Tests checkbox functionality by randomly selecting and deselecting checkboxes representing days of the week

Starting URL: http://samples.gwtproject.org/samples/Showcase/Showcase.html#!CwCheckBox

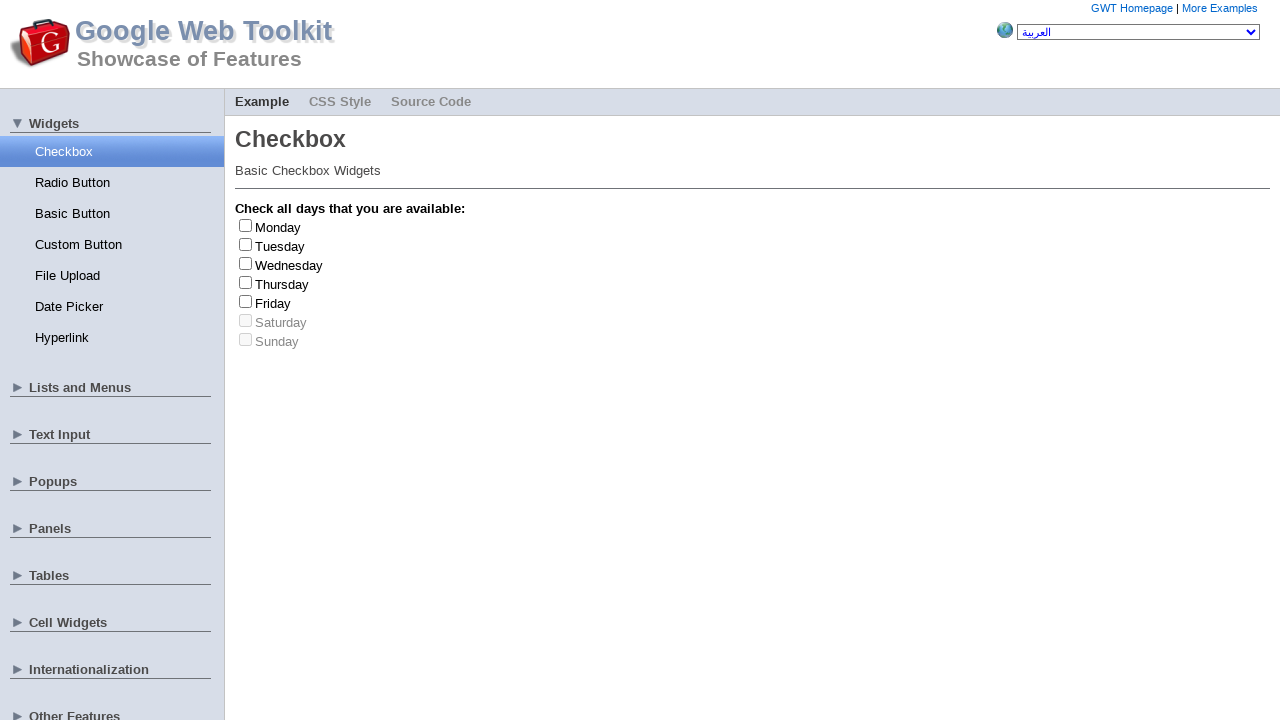

Waited for checkboxes to load
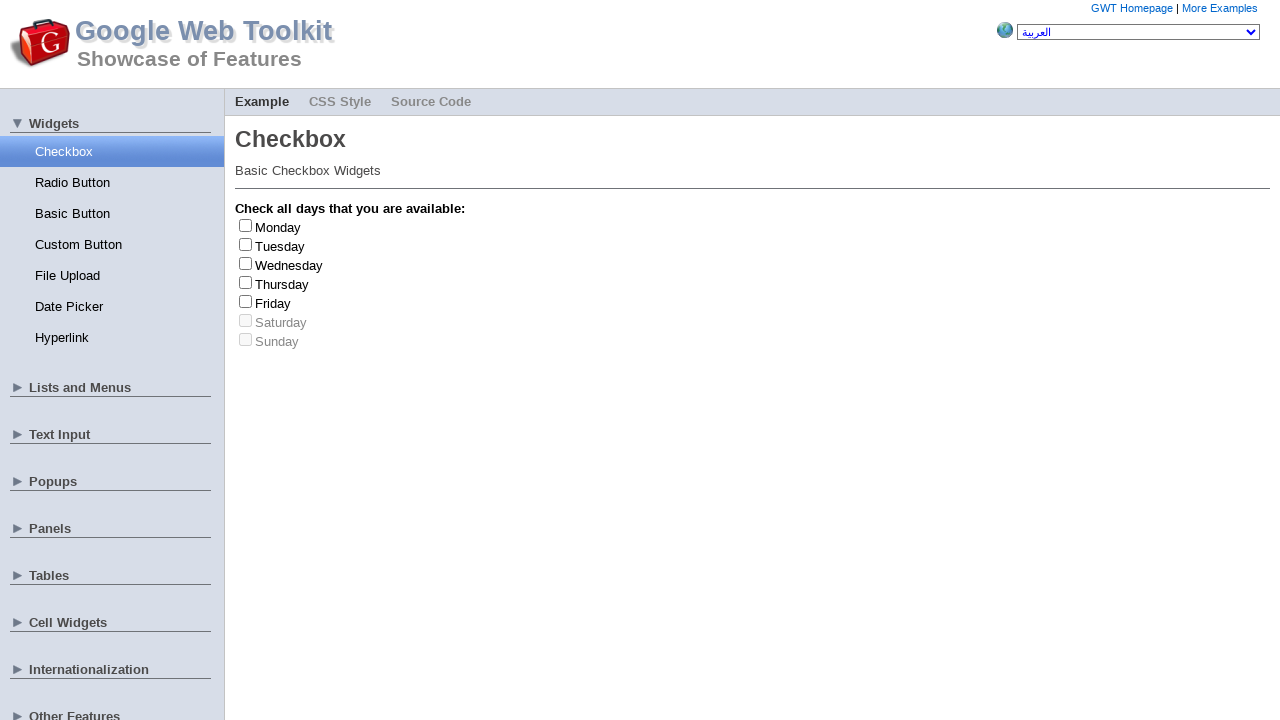

Retrieved all checkbox elements
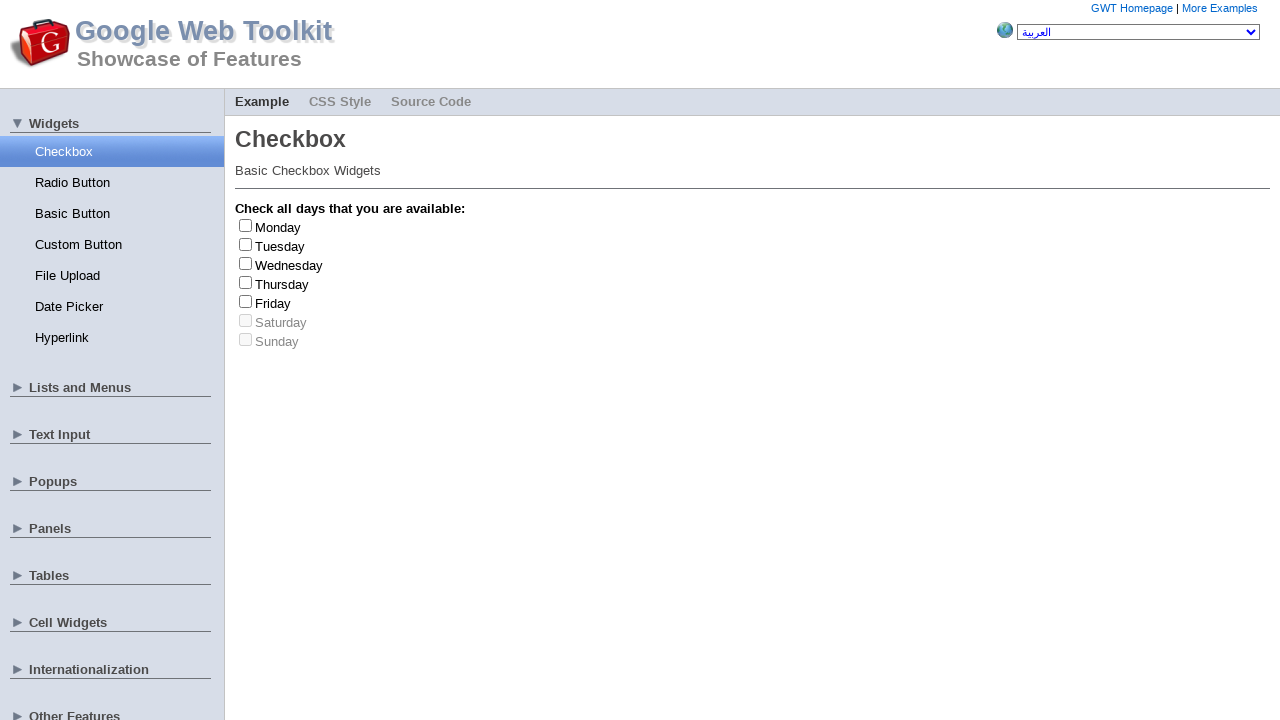

Retrieved input element for random checkbox (index 2)
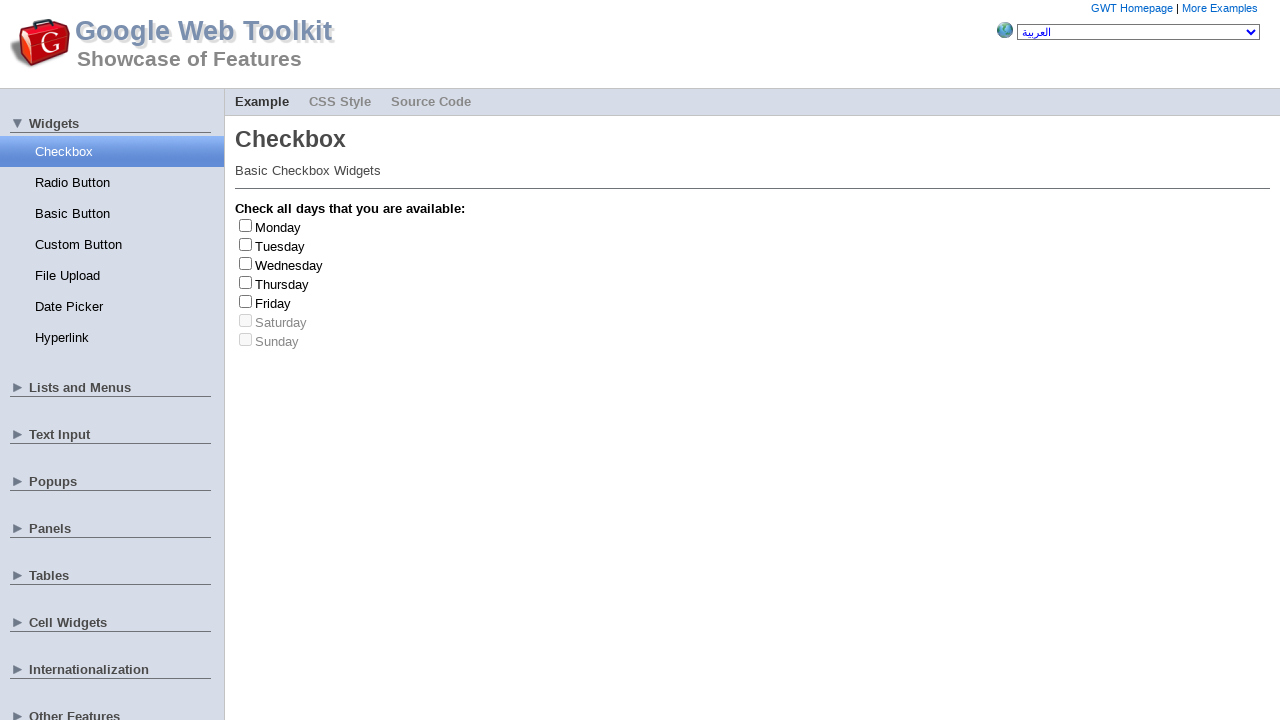

Clicked checkbox at index 2 to check it
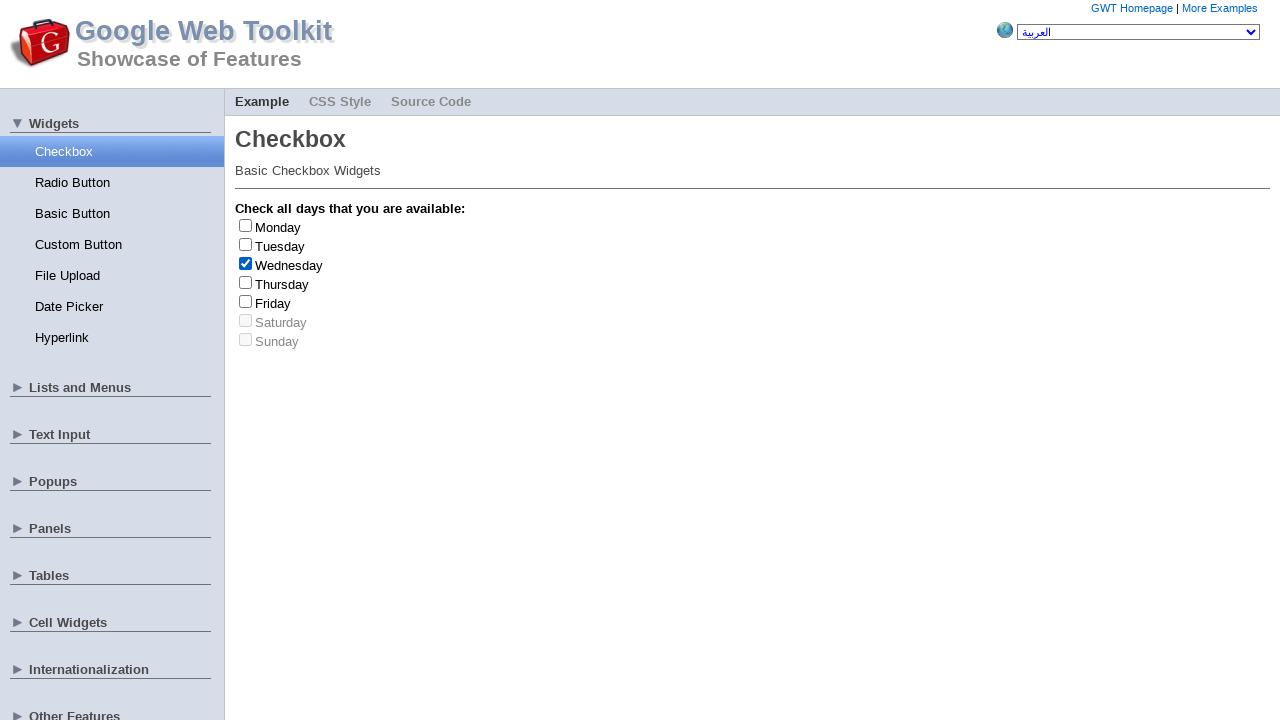

Retrieved checkbox text: 'Wednesday'
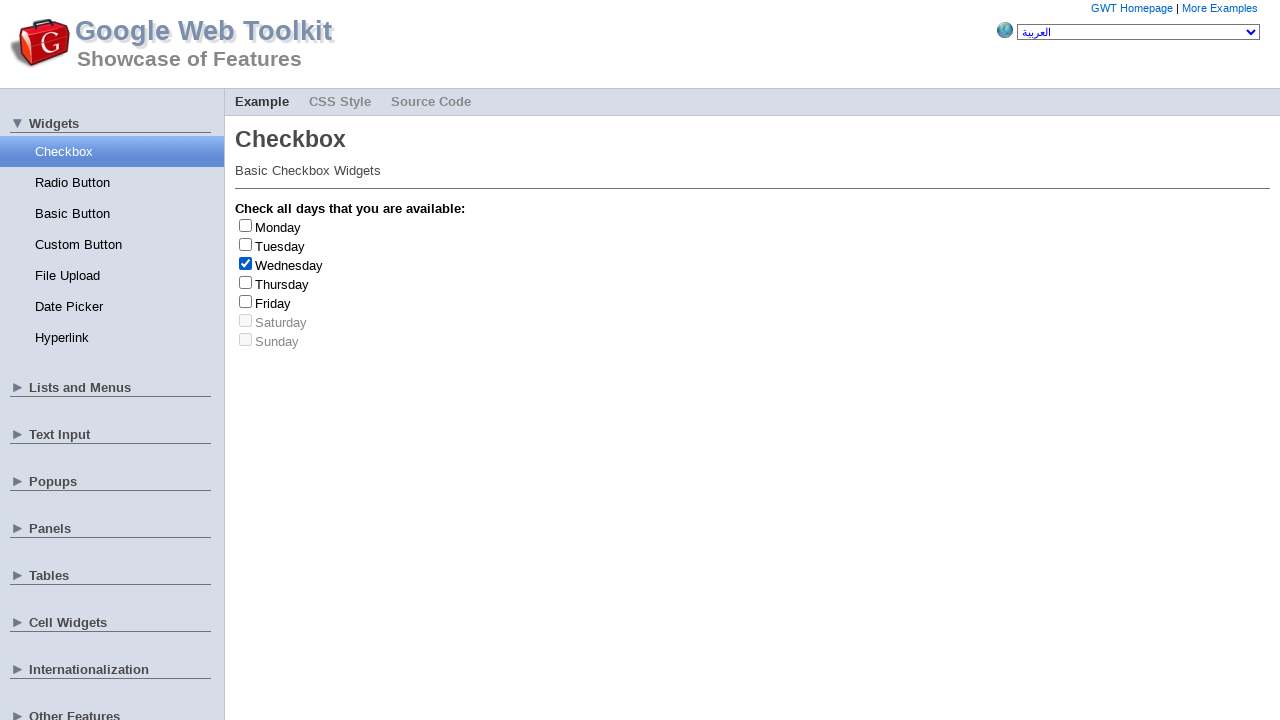

Clicked checkbox at index 2 to uncheck it
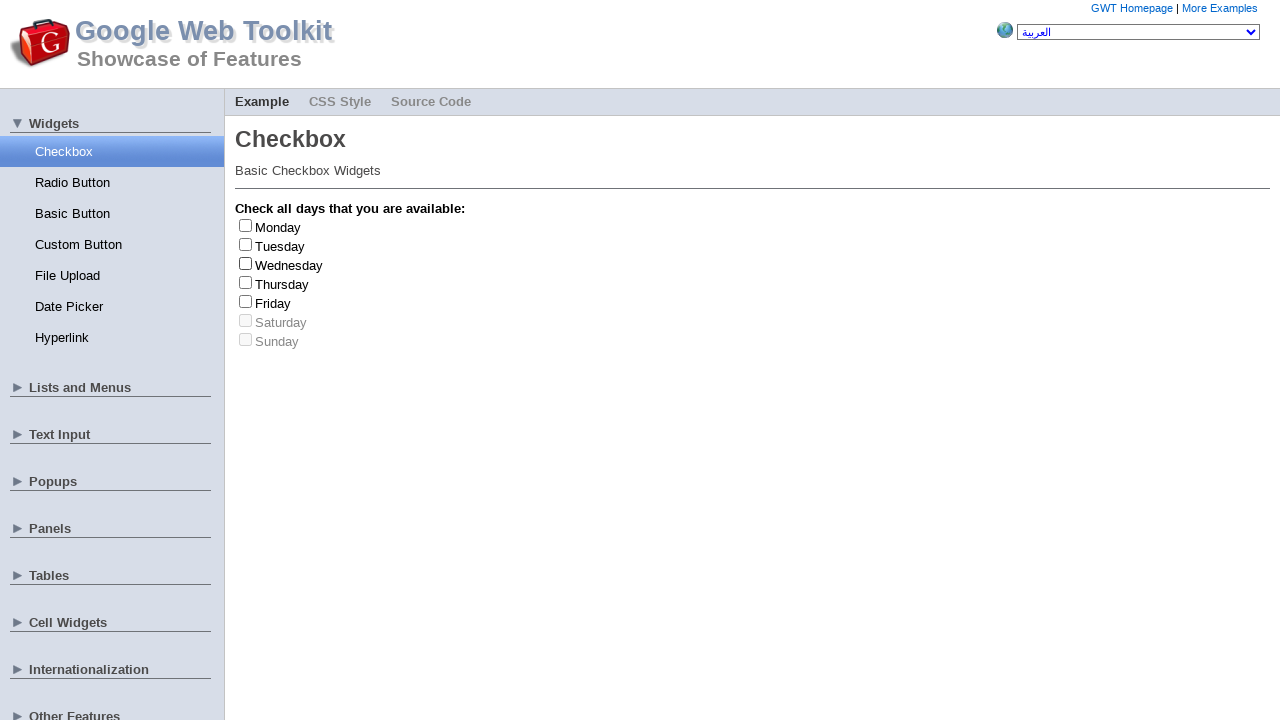

Retrieved input element for random checkbox (index 2)
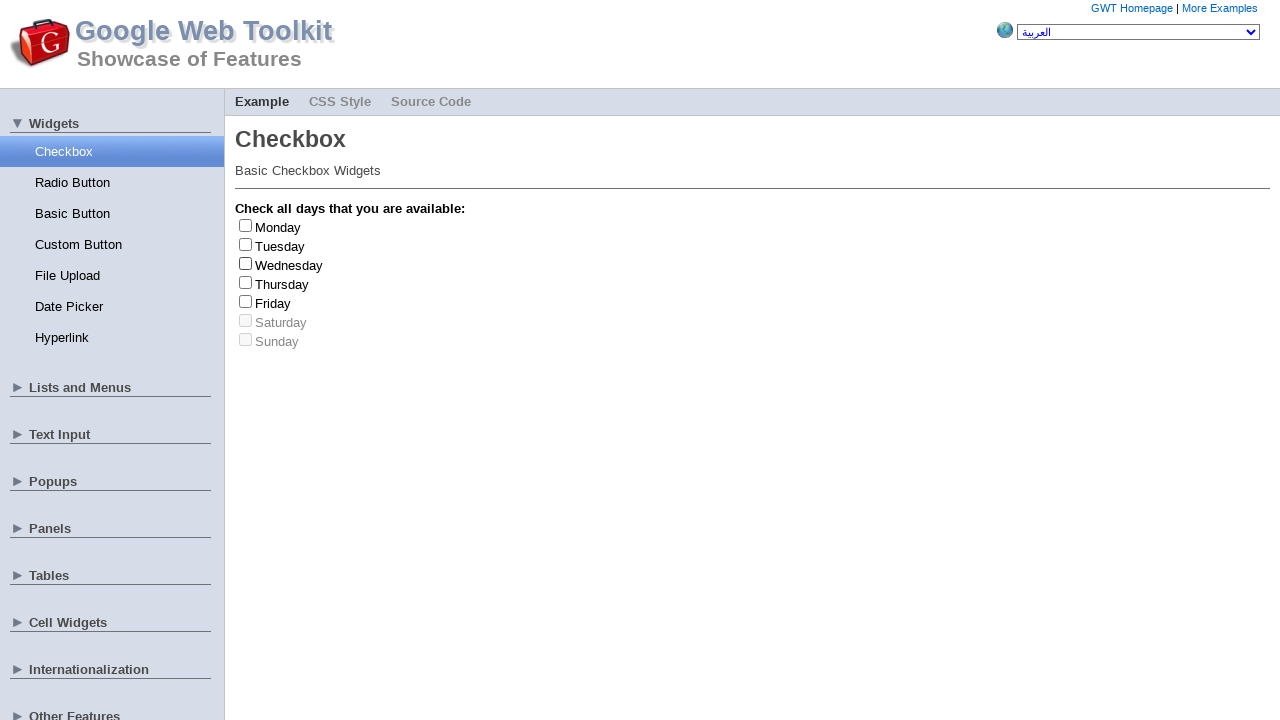

Clicked checkbox at index 2 to check it
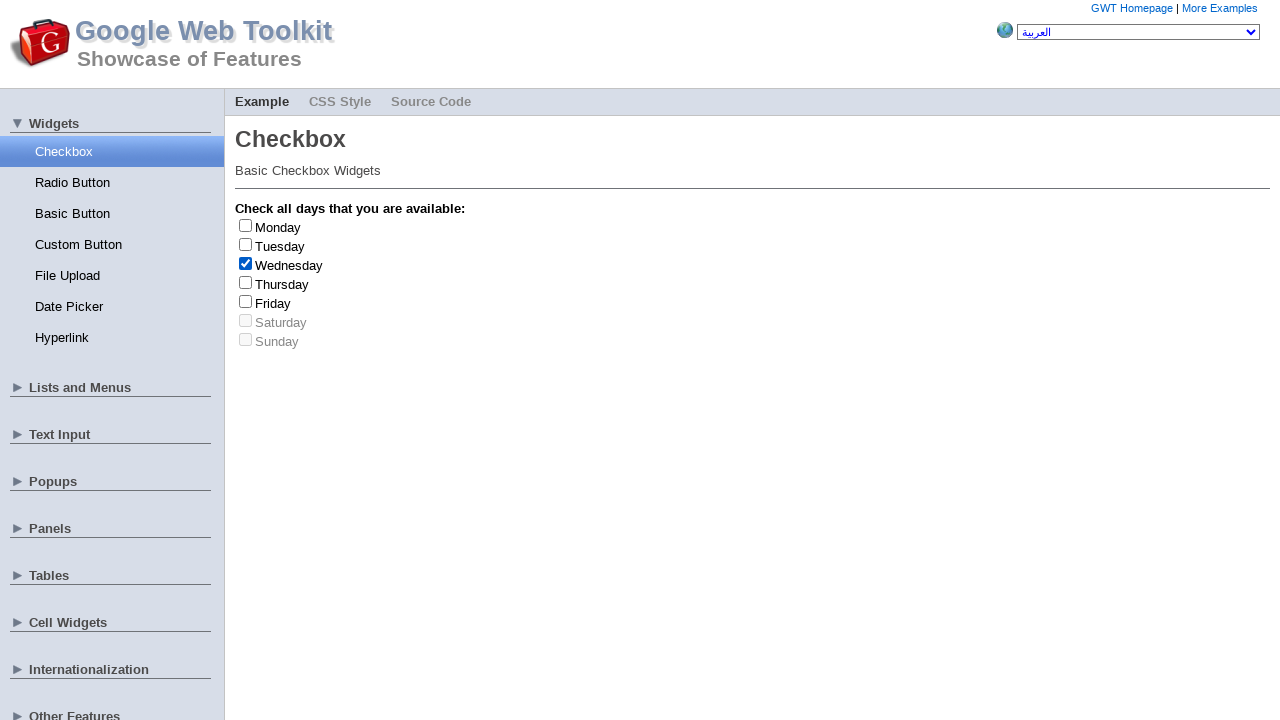

Retrieved checkbox text: 'Wednesday'
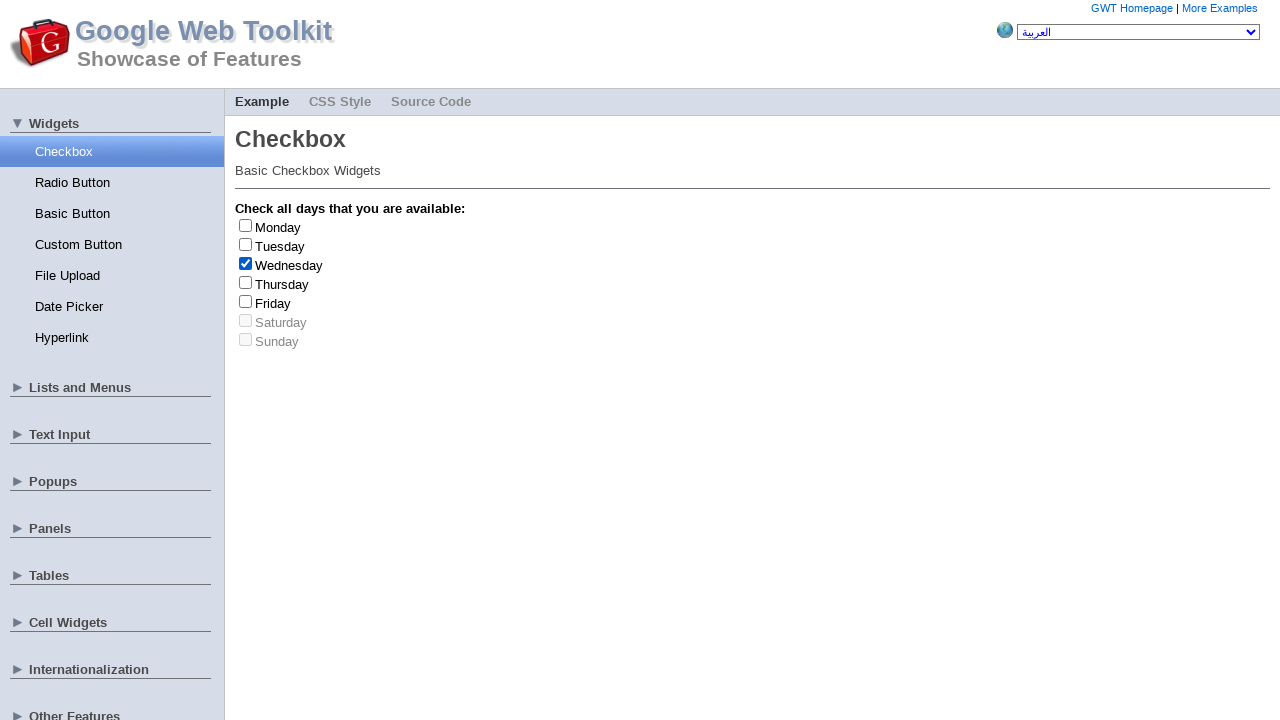

Clicked checkbox at index 2 to uncheck it
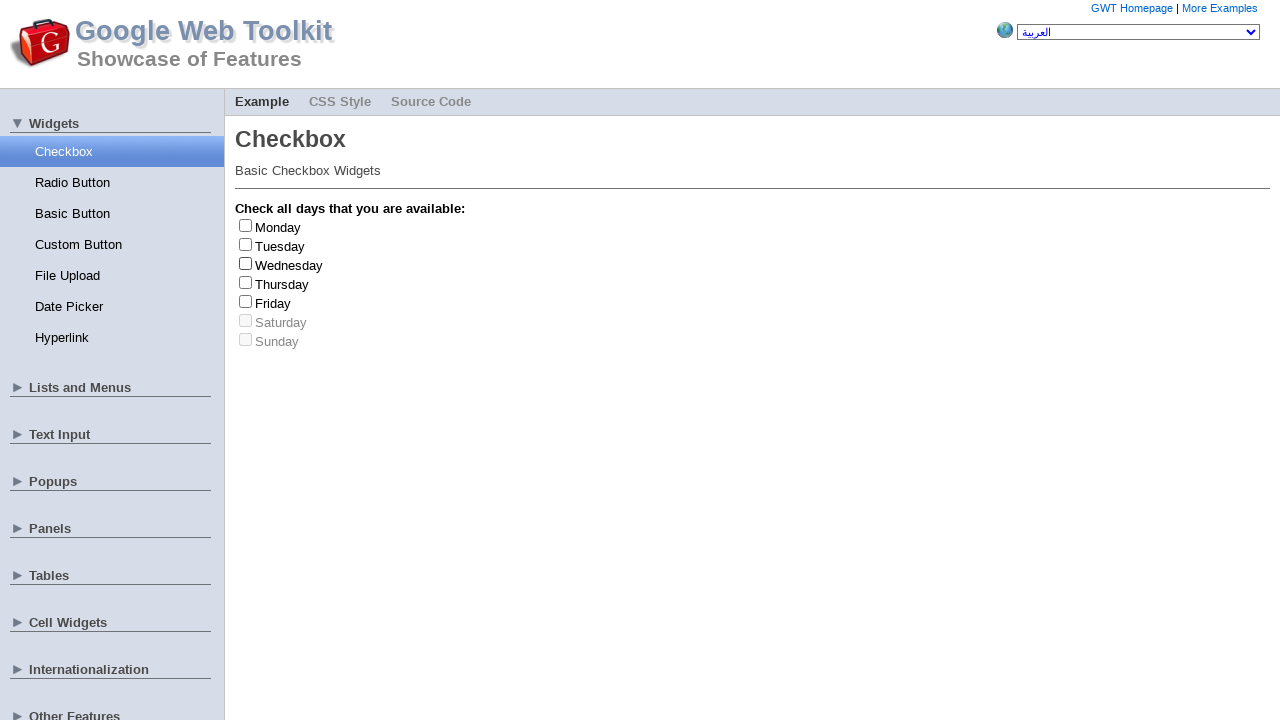

Retrieved input element for random checkbox (index 2)
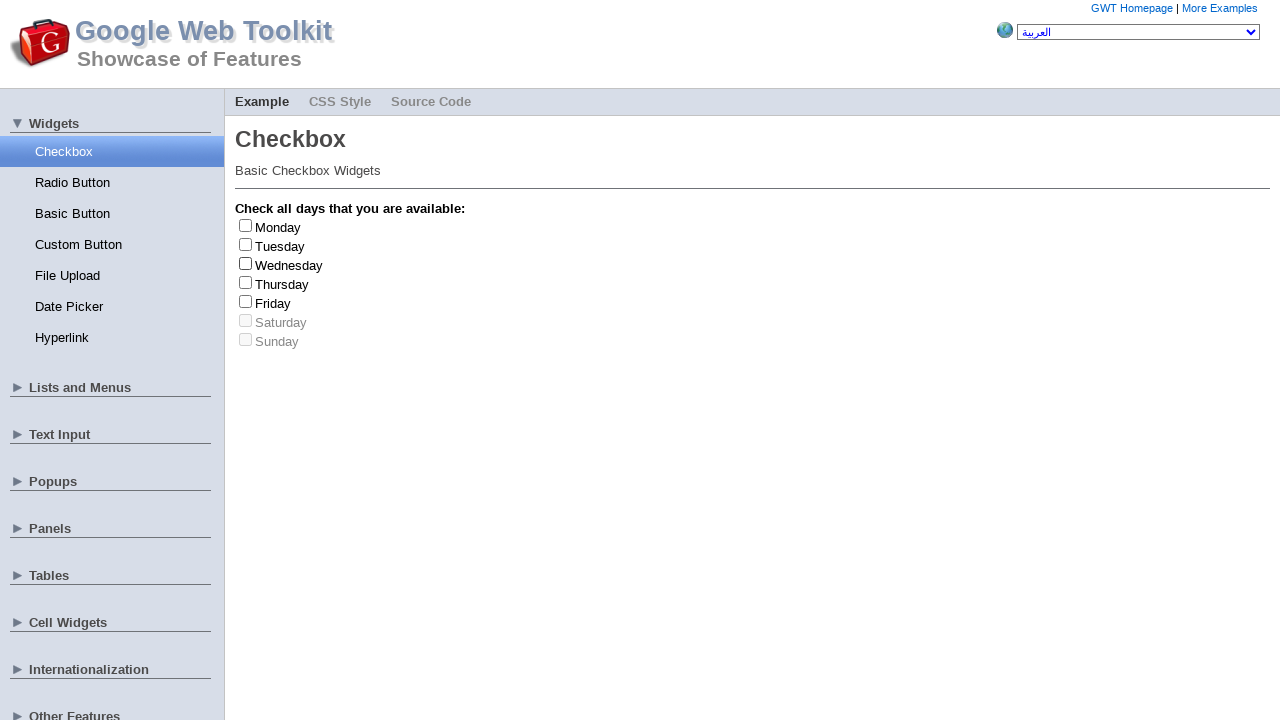

Clicked checkbox at index 2 to check it
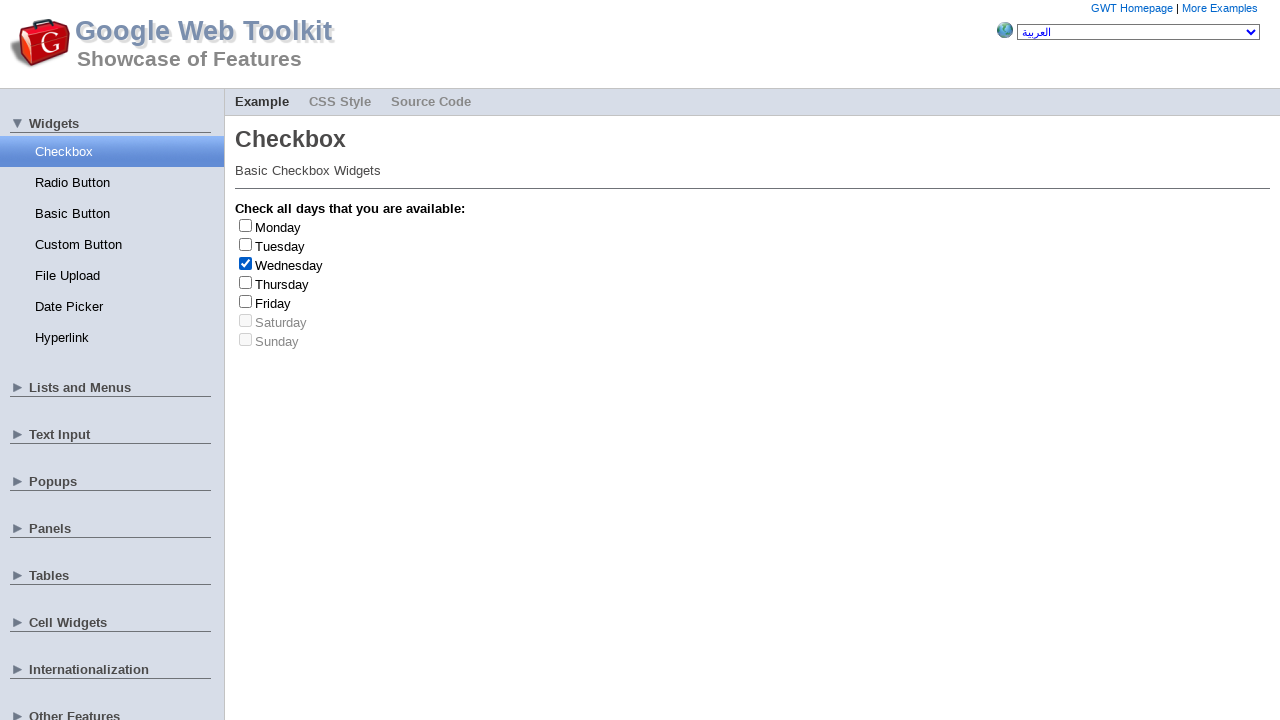

Retrieved checkbox text: 'Wednesday'
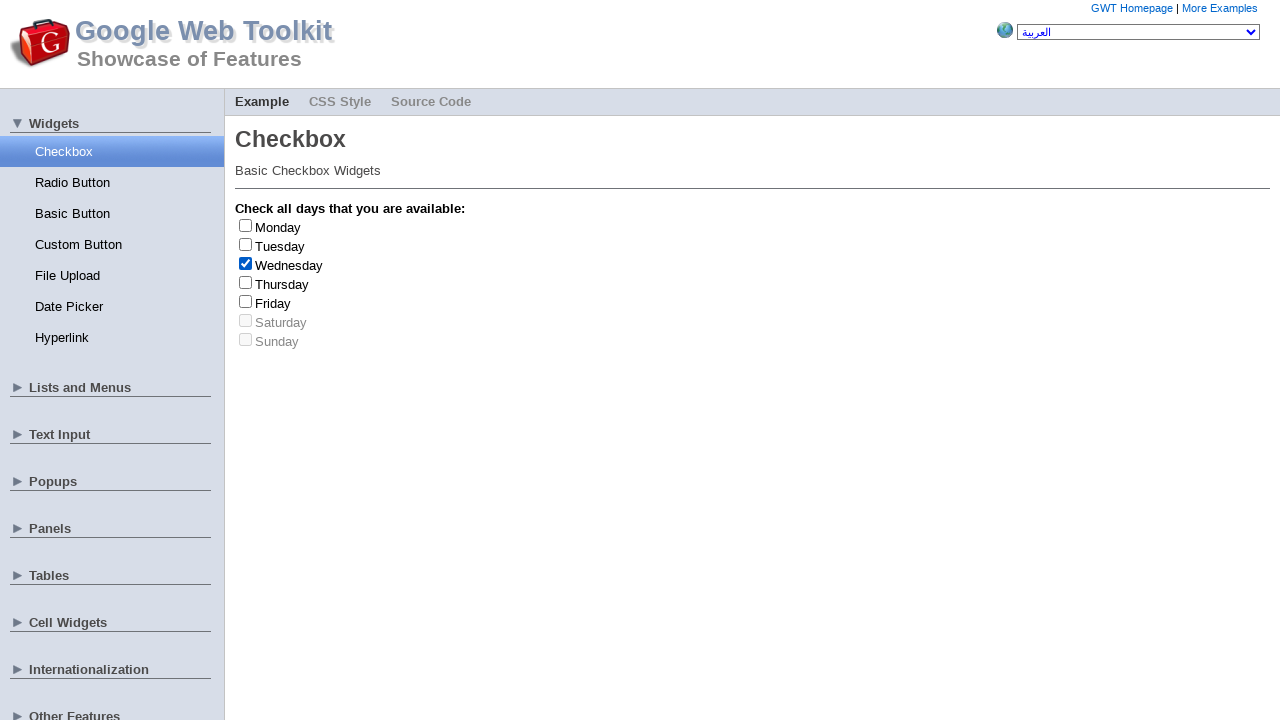

Clicked checkbox at index 2 to uncheck it
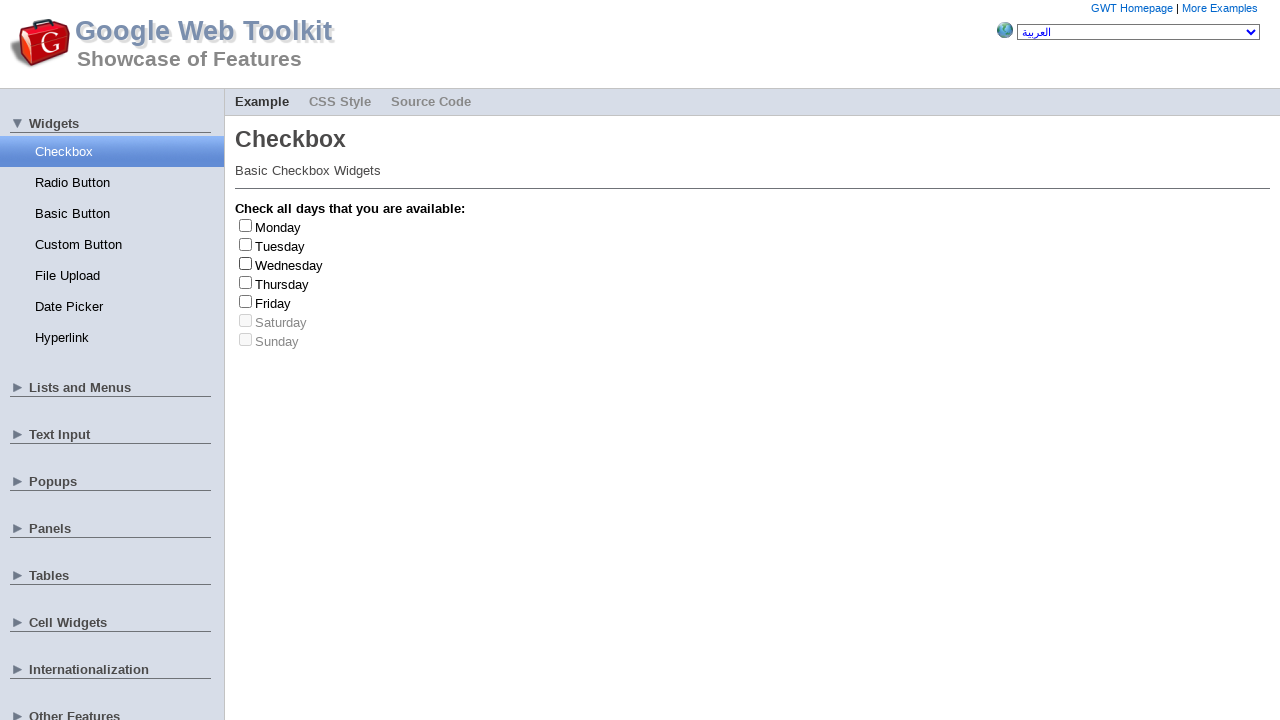

Retrieved input element for random checkbox (index 6)
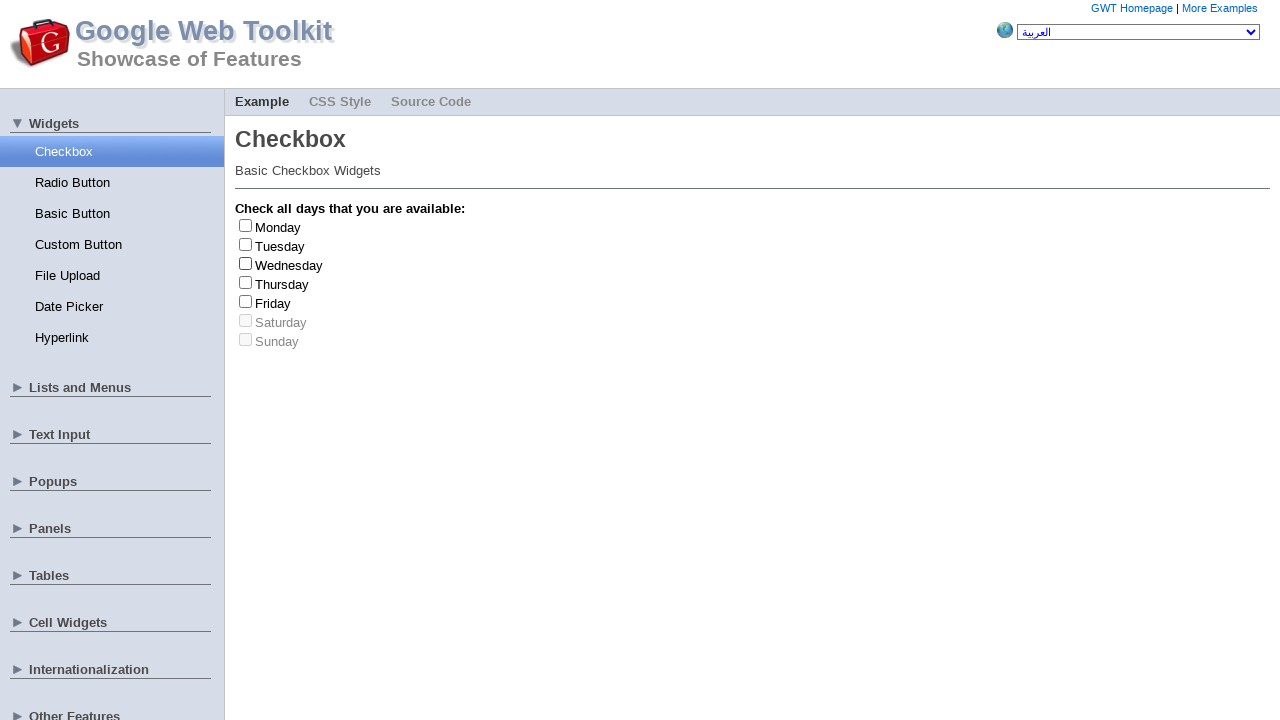

Retrieved input element for random checkbox (index 1)
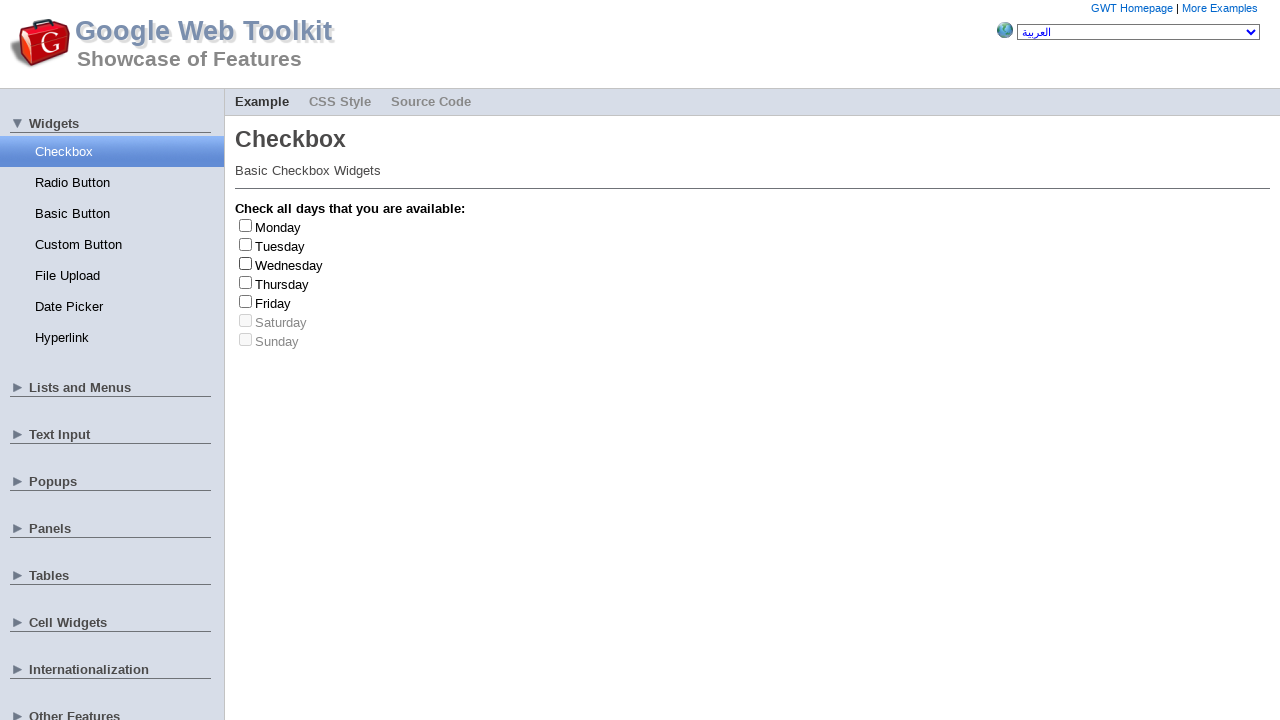

Clicked checkbox at index 1 to check it
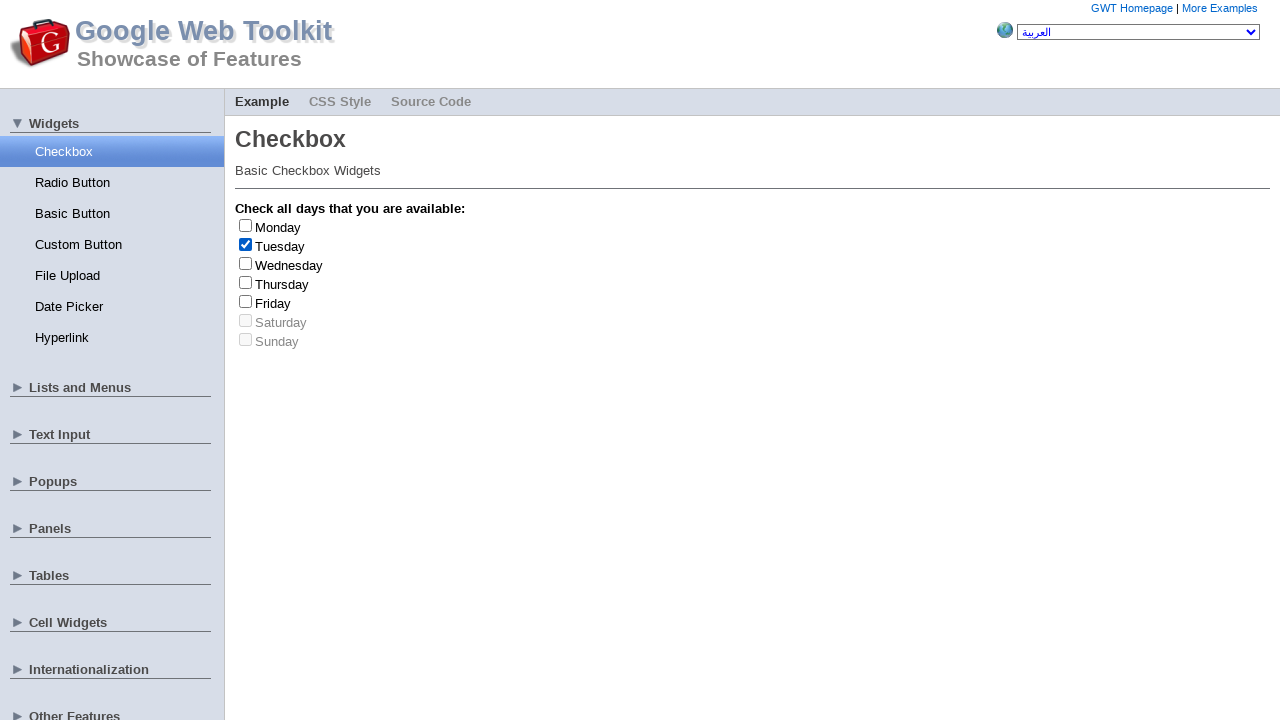

Retrieved checkbox text: 'Tuesday'
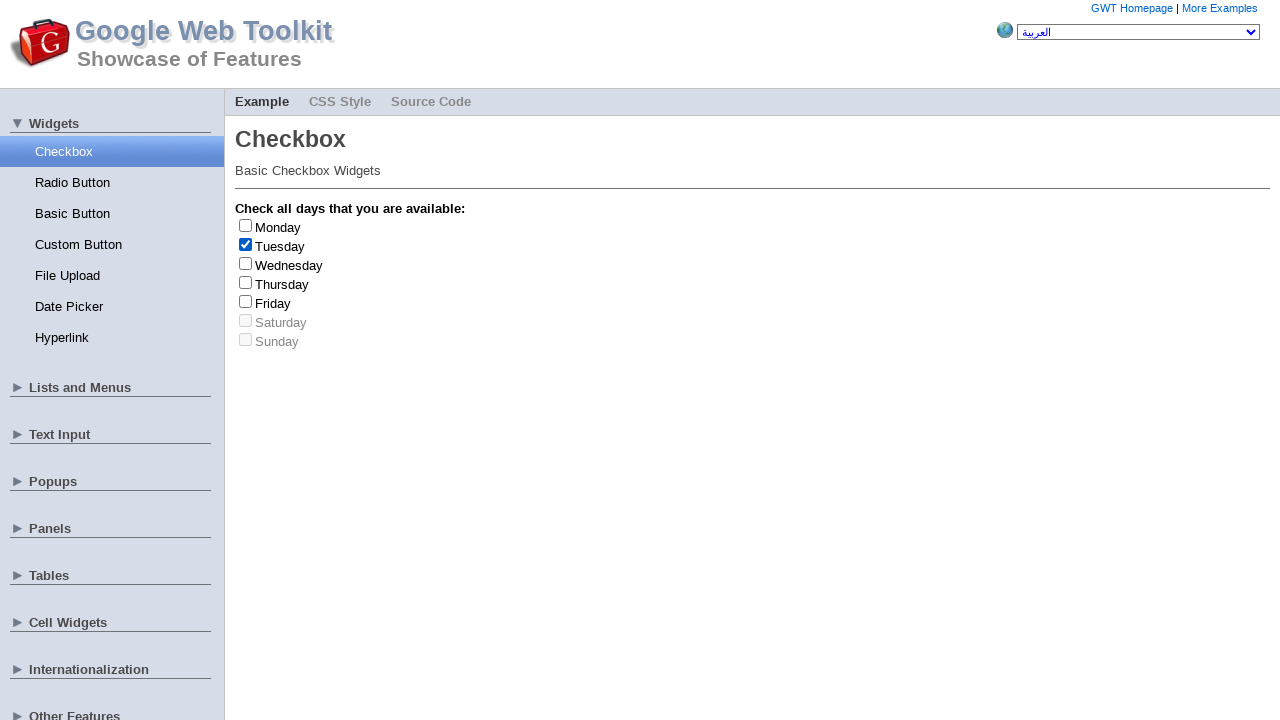

Clicked checkbox at index 1 to uncheck it
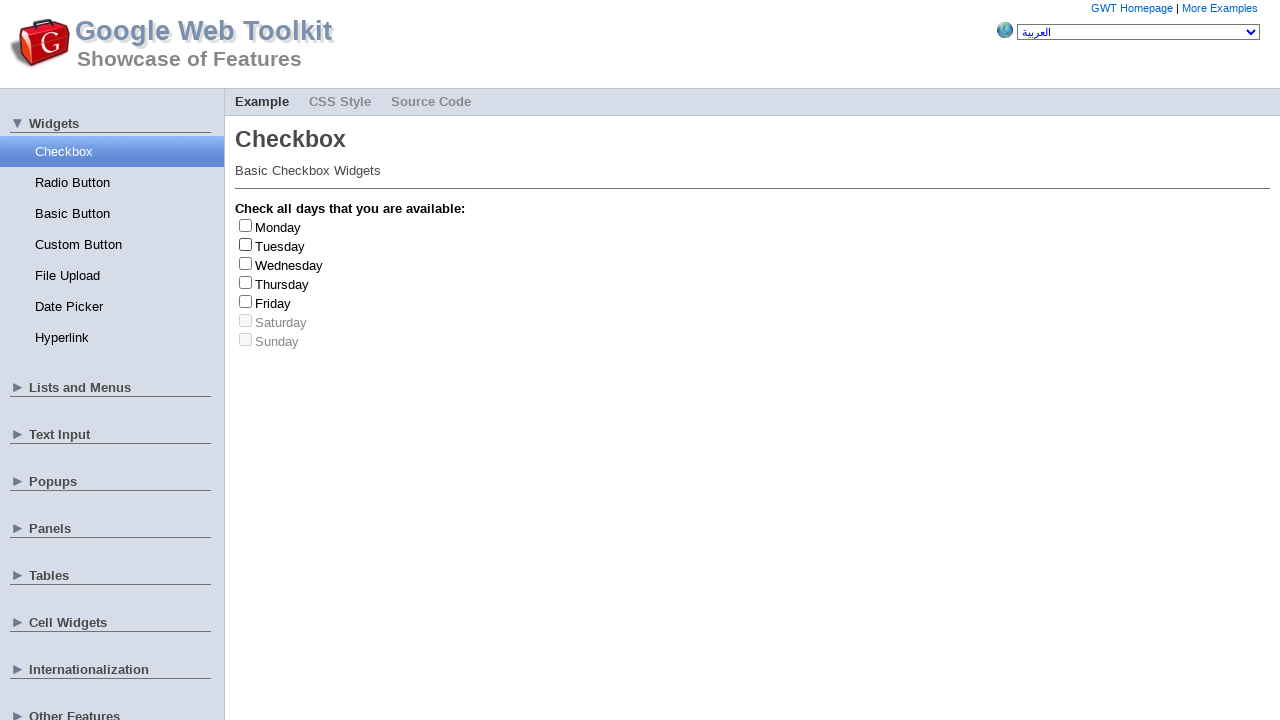

Retrieved input element for random checkbox (index 0)
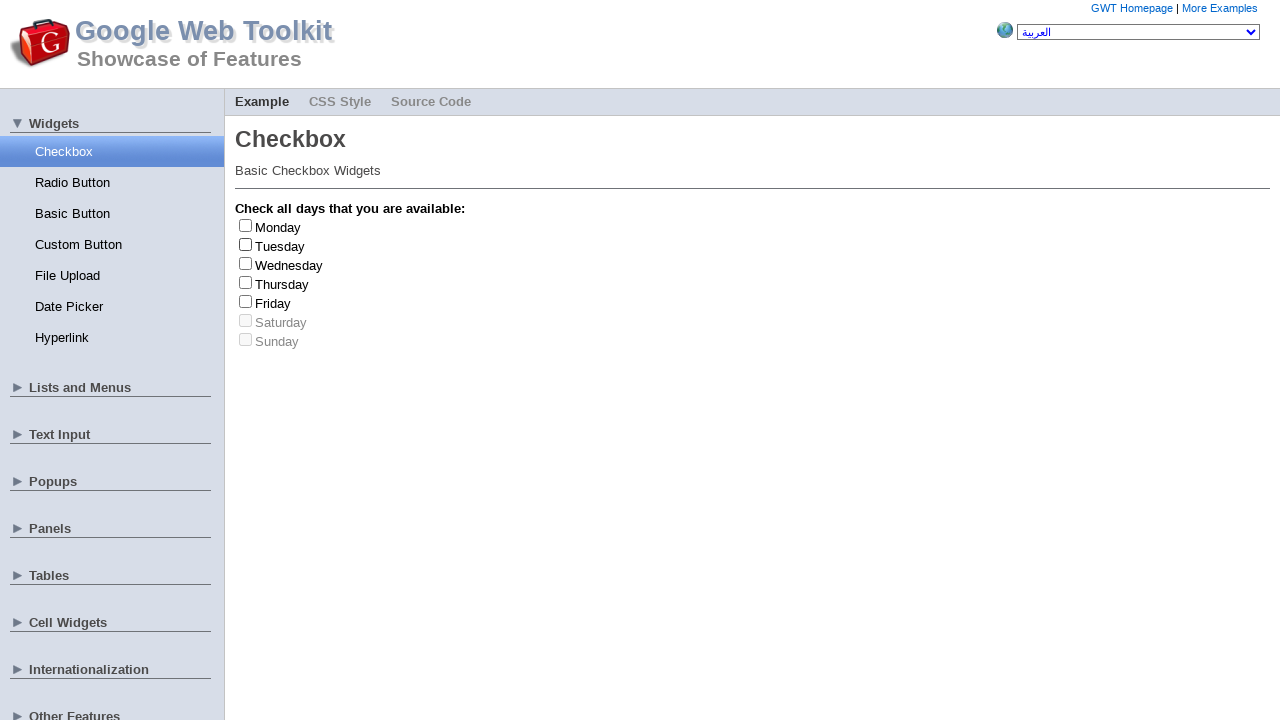

Clicked checkbox at index 0 to check it
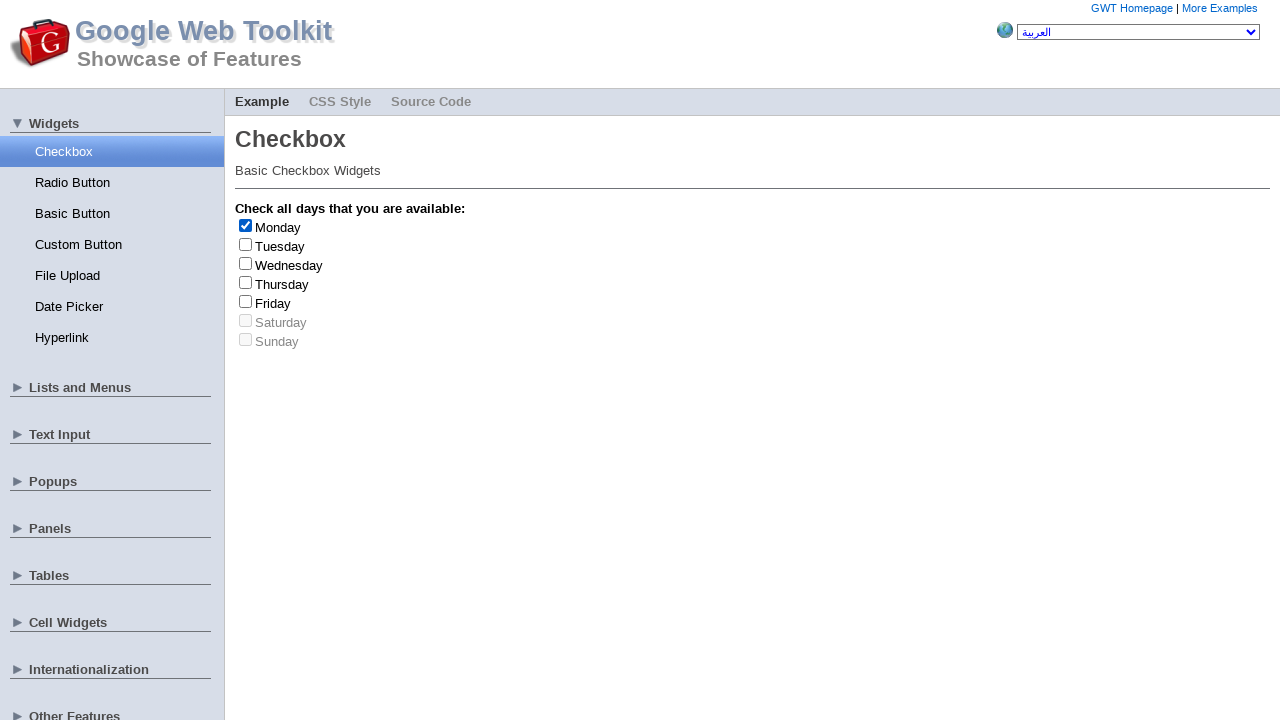

Retrieved checkbox text: 'Monday'
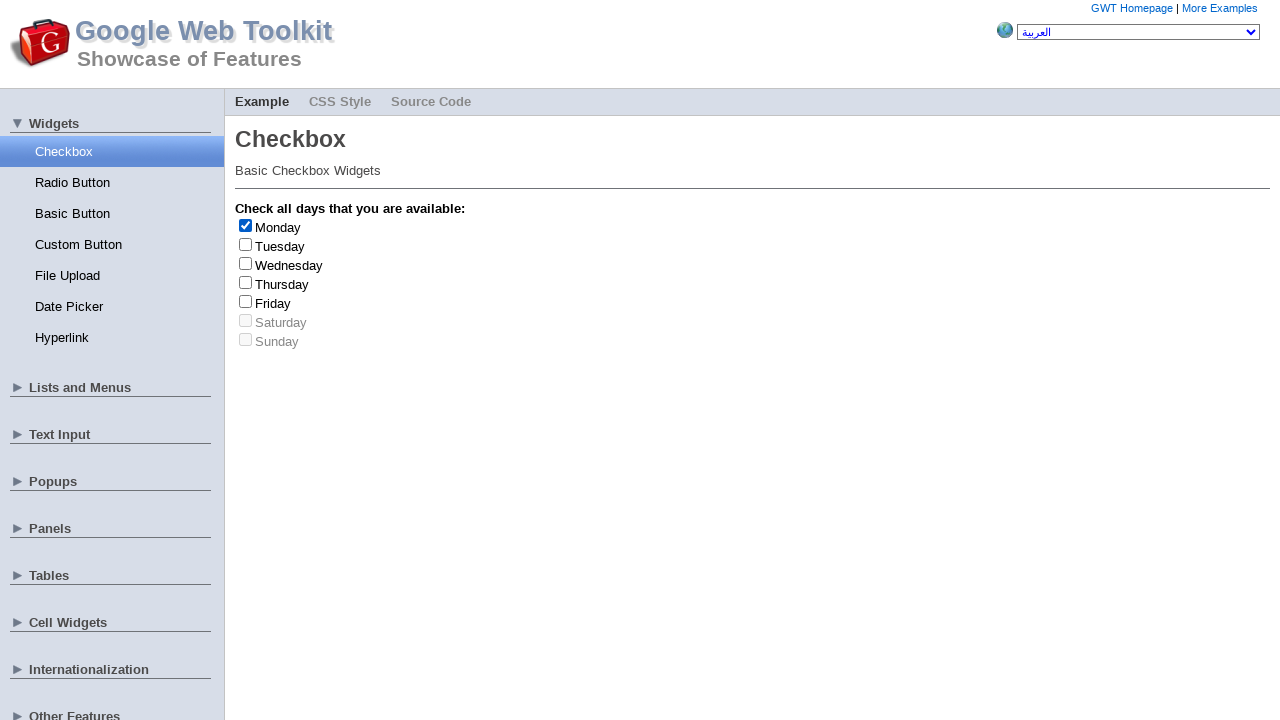

Clicked checkbox at index 0 to uncheck it
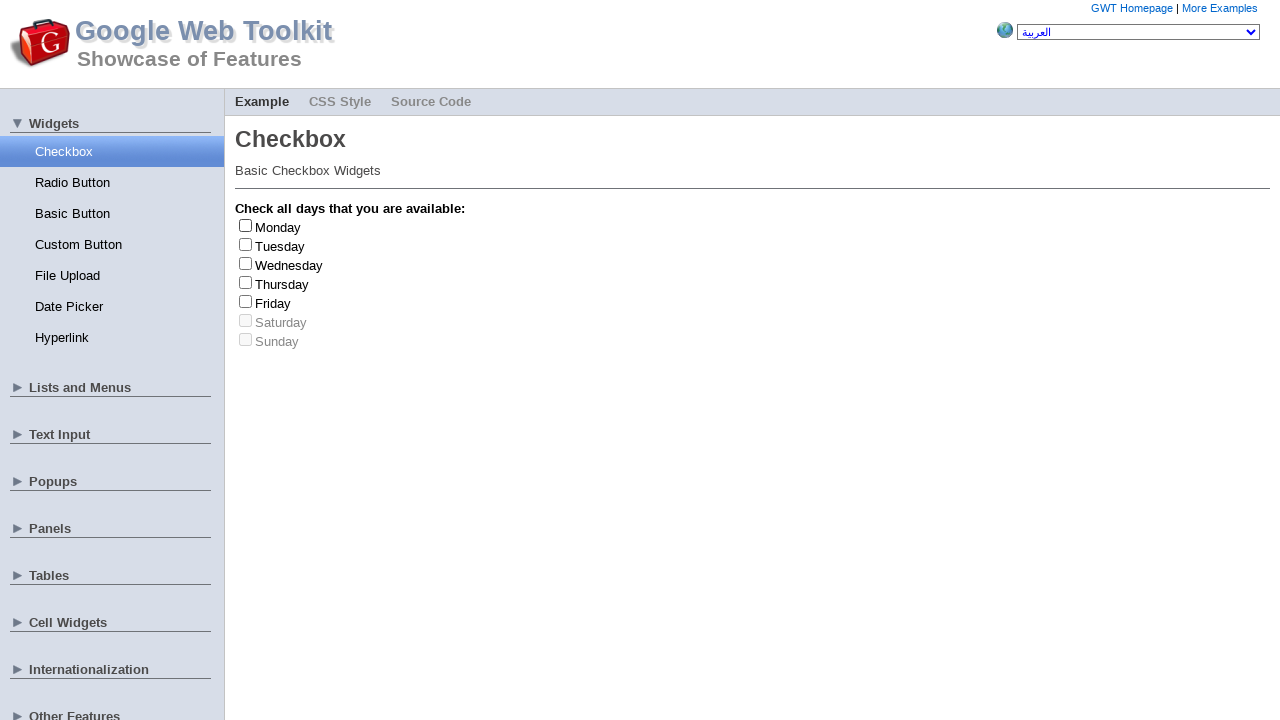

Retrieved input element for random checkbox (index 2)
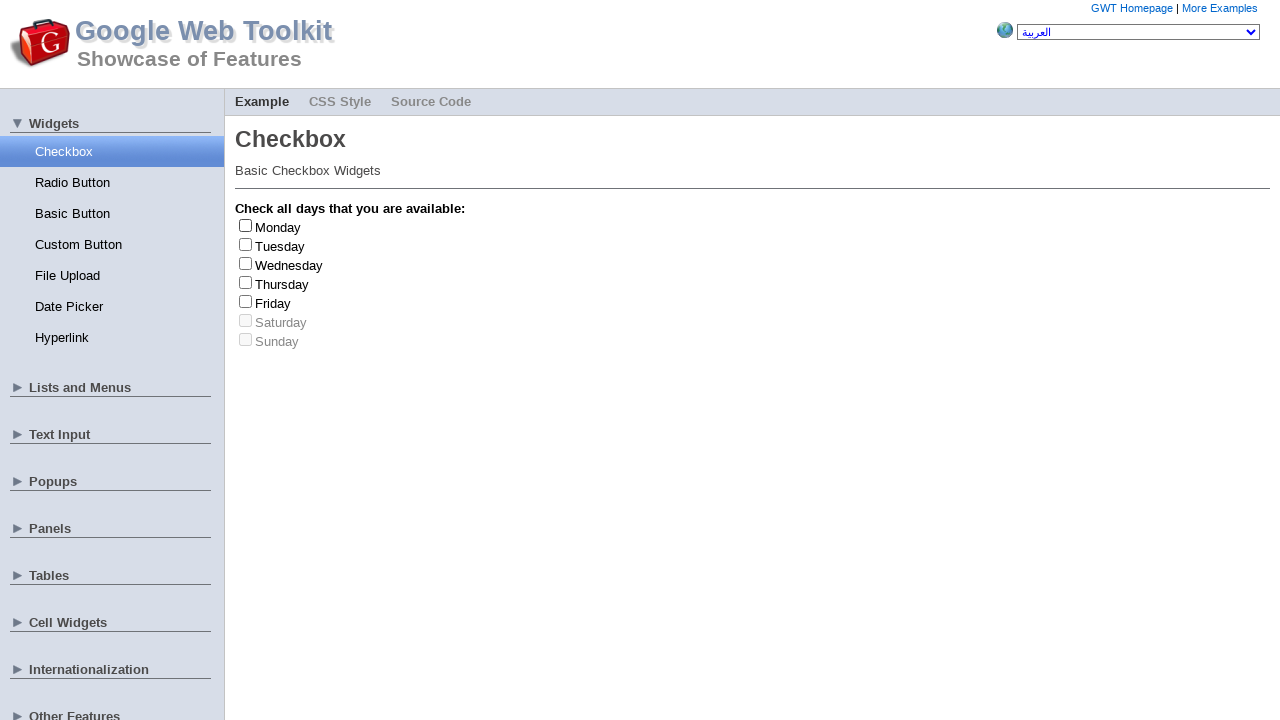

Clicked checkbox at index 2 to check it
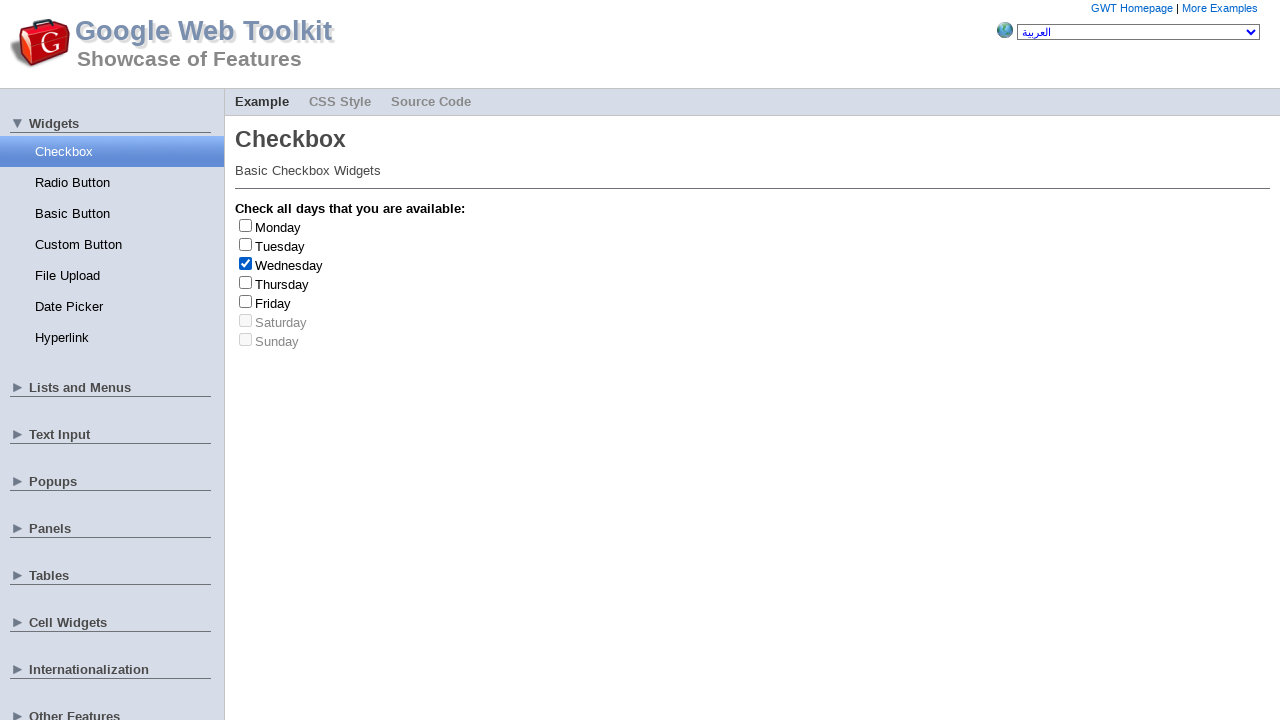

Retrieved checkbox text: 'Wednesday'
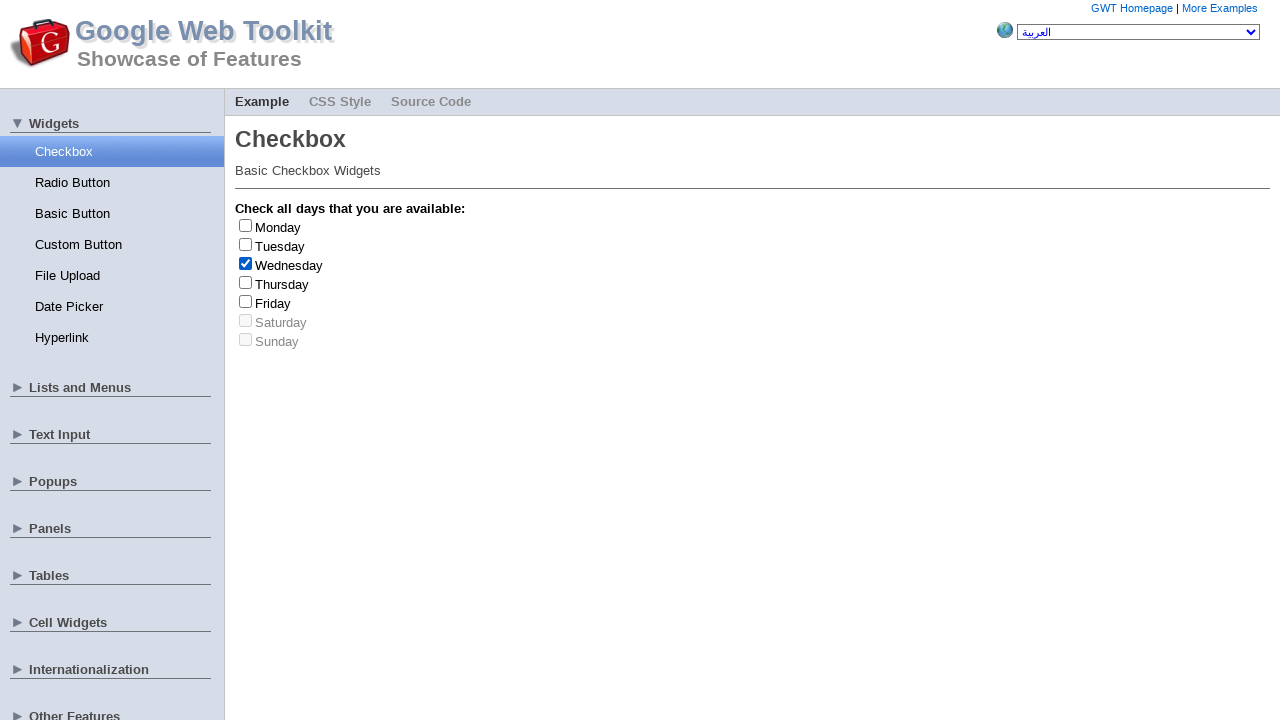

Clicked checkbox at index 2 to uncheck it
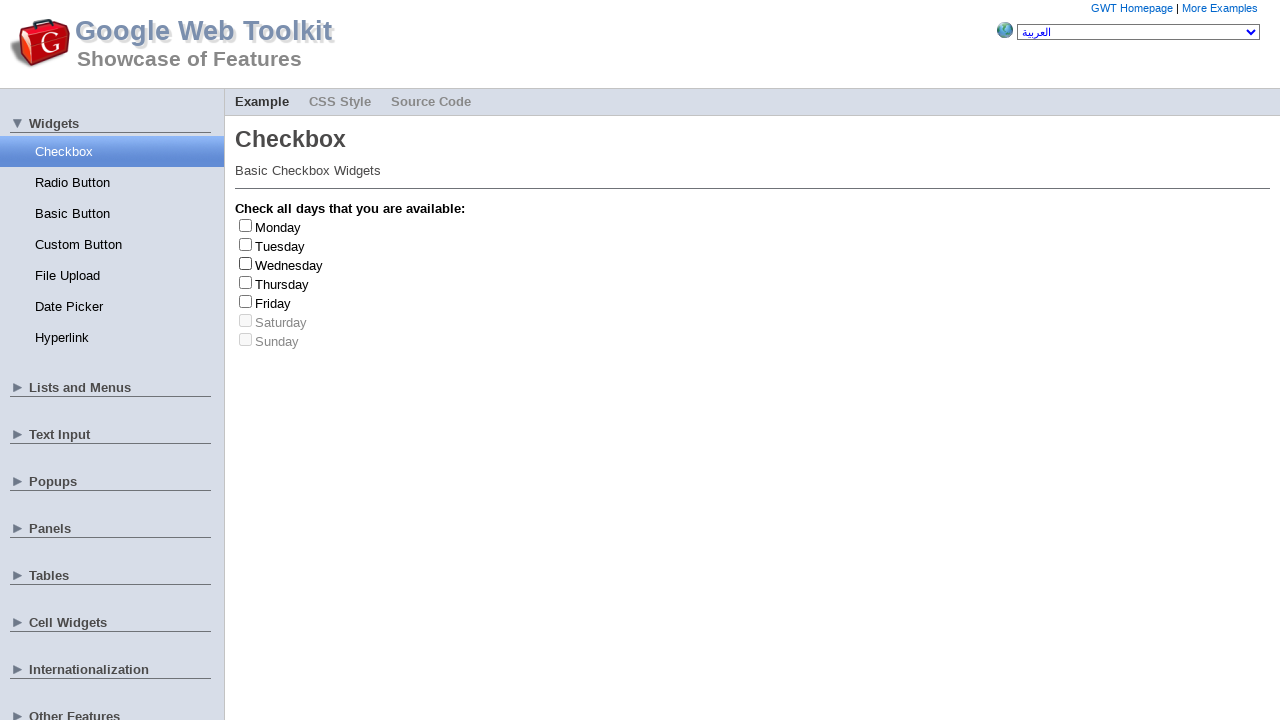

Retrieved input element for random checkbox (index 2)
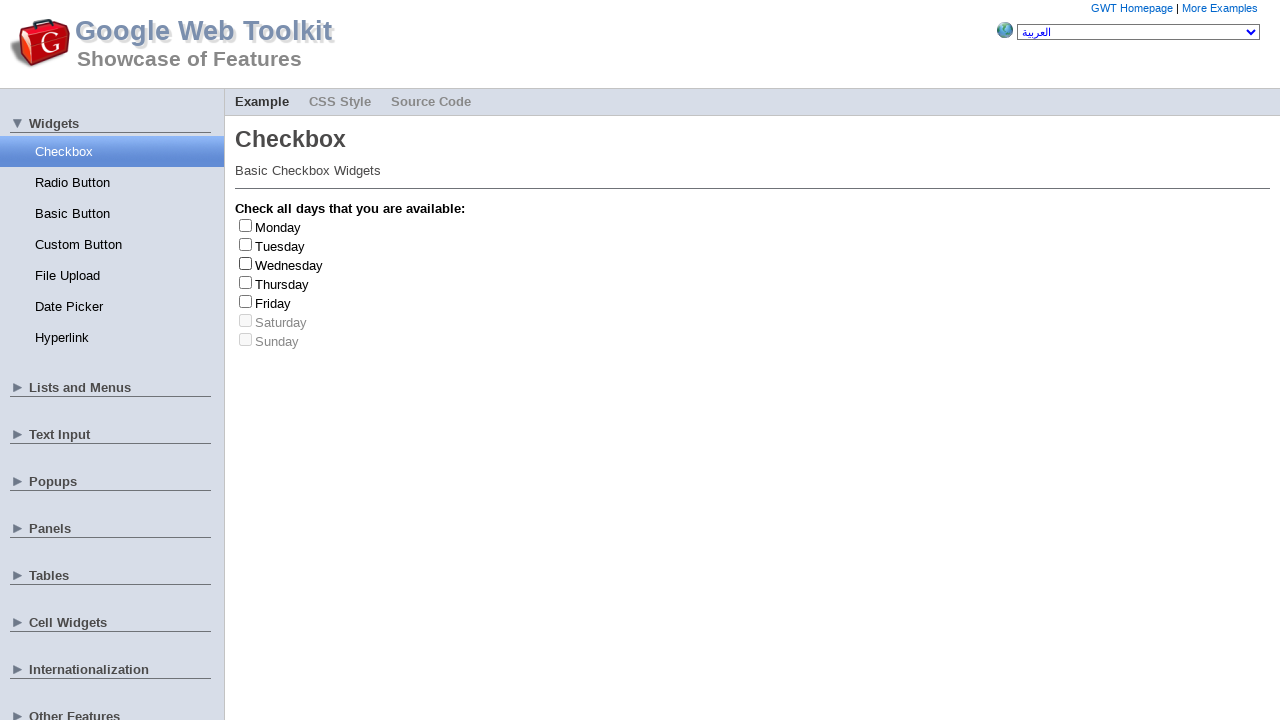

Clicked checkbox at index 2 to check it
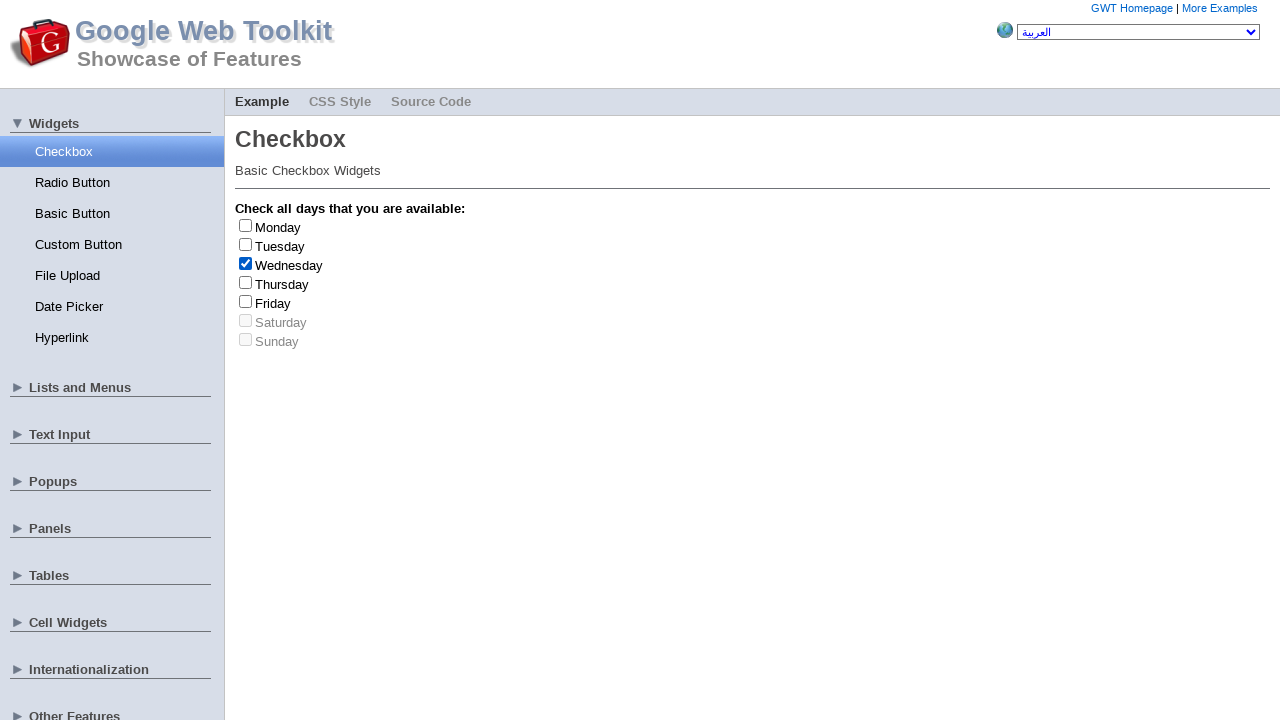

Retrieved checkbox text: 'Wednesday'
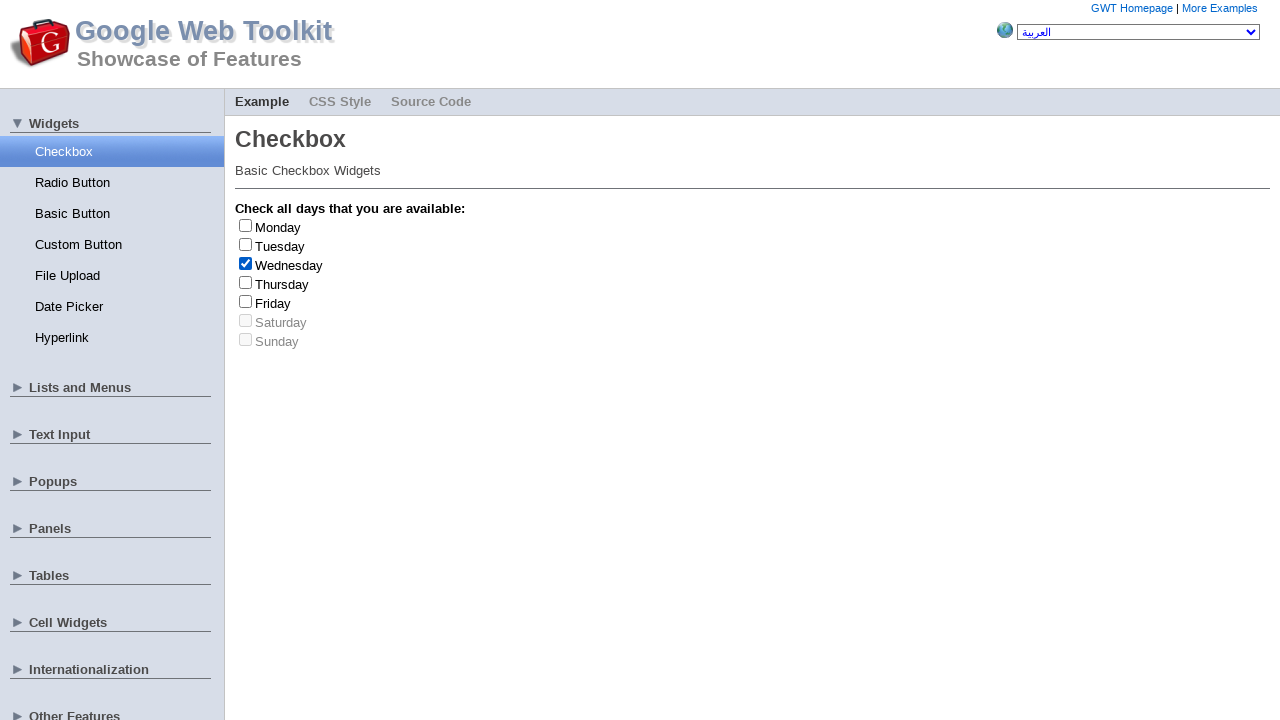

Clicked checkbox at index 2 to uncheck it
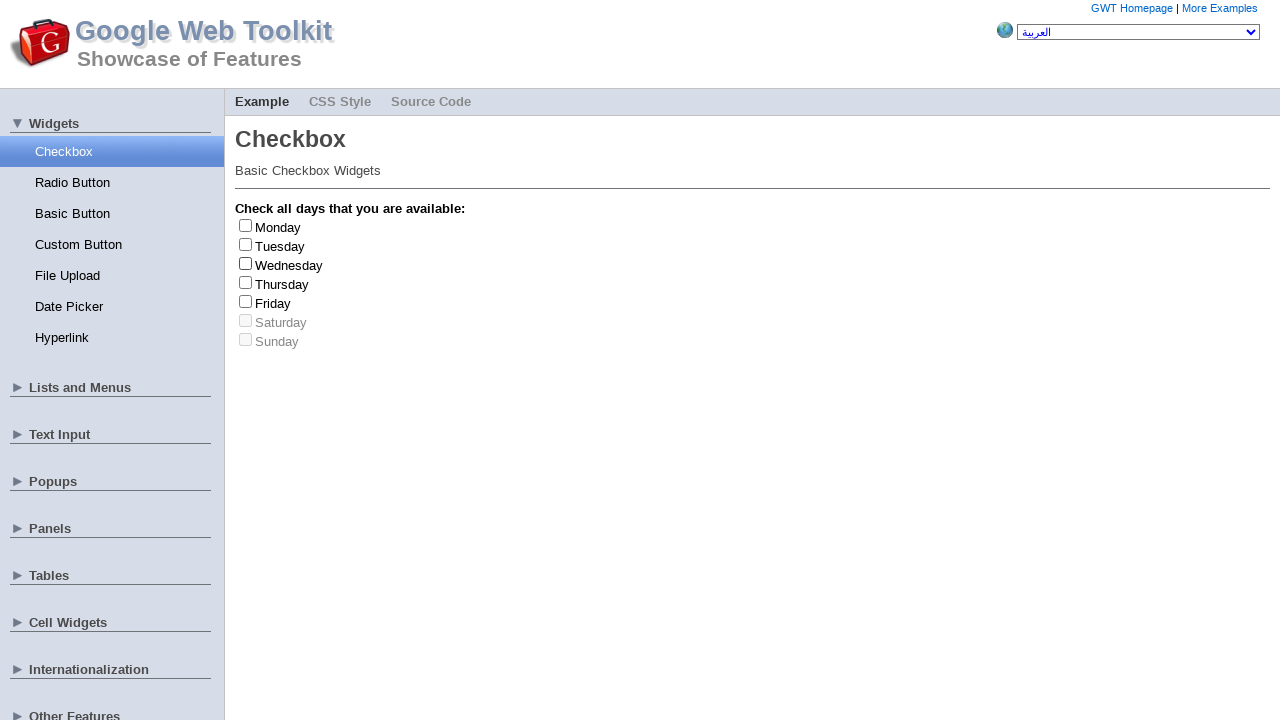

Retrieved input element for random checkbox (index 4)
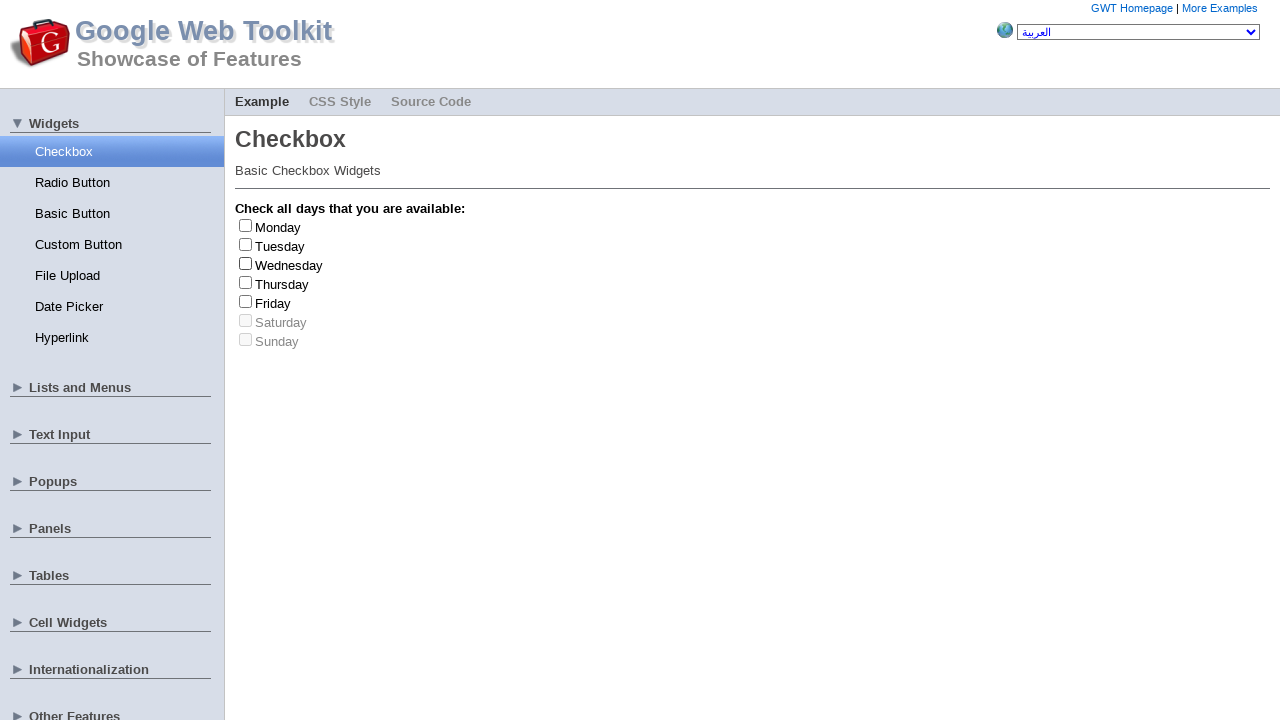

Clicked checkbox at index 4 to check it
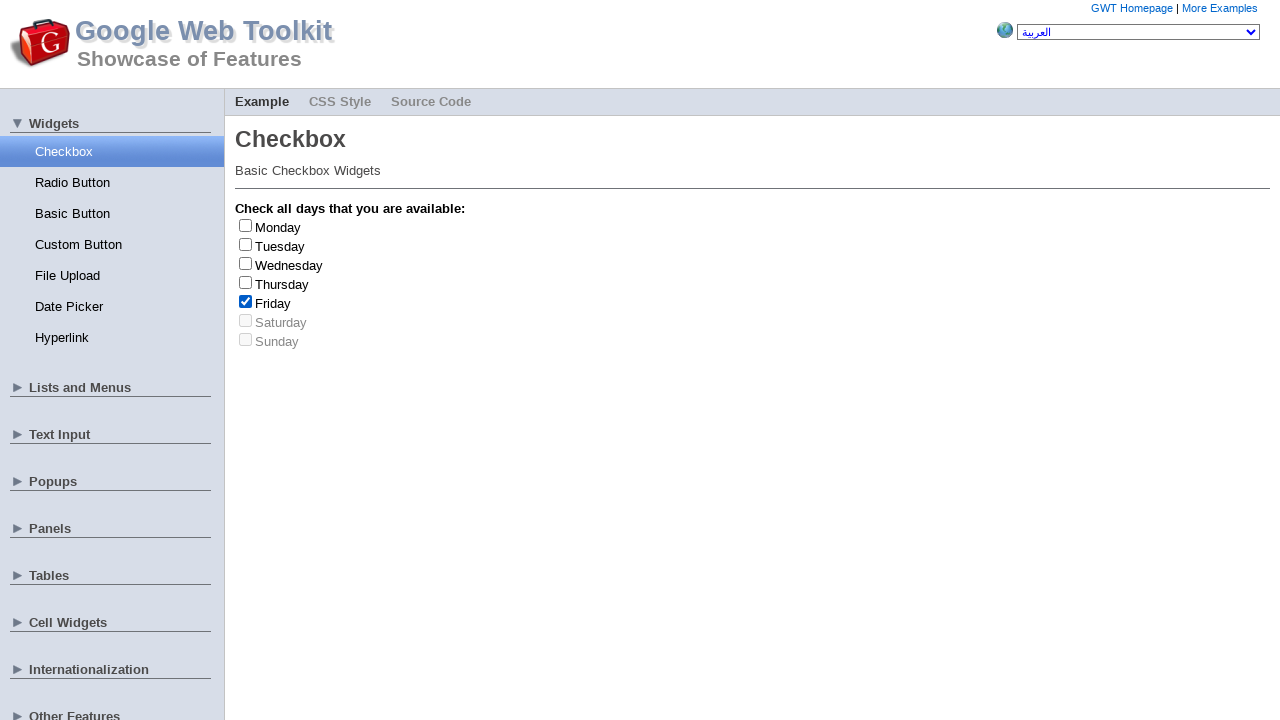

Retrieved checkbox text: 'Friday'
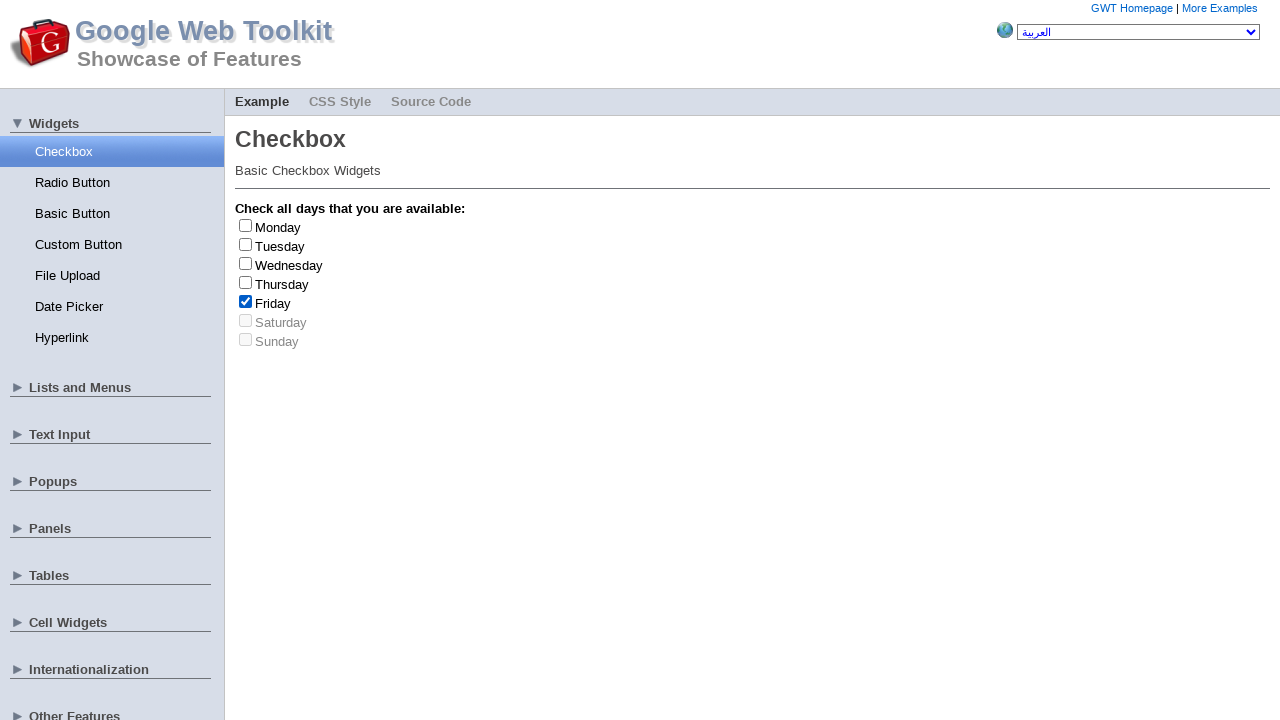

Clicked checkbox at index 4 to uncheck it
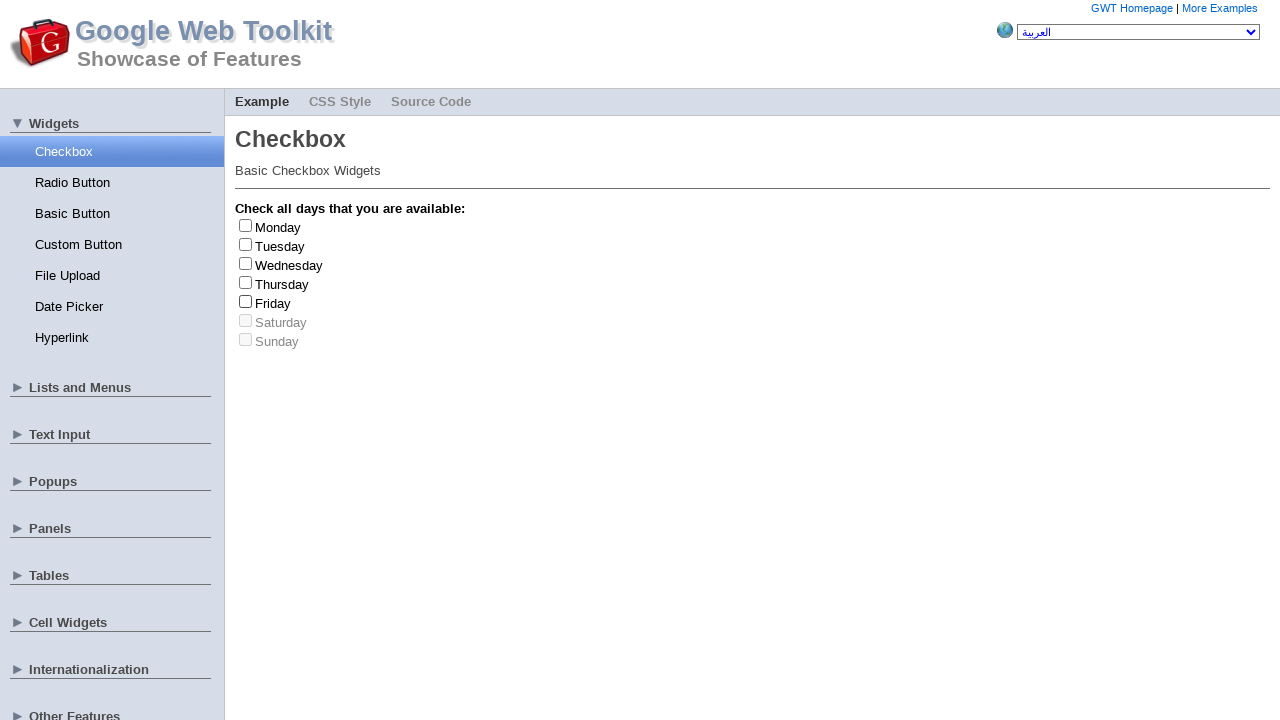

Friday checkbox interaction completed, incrementing counter
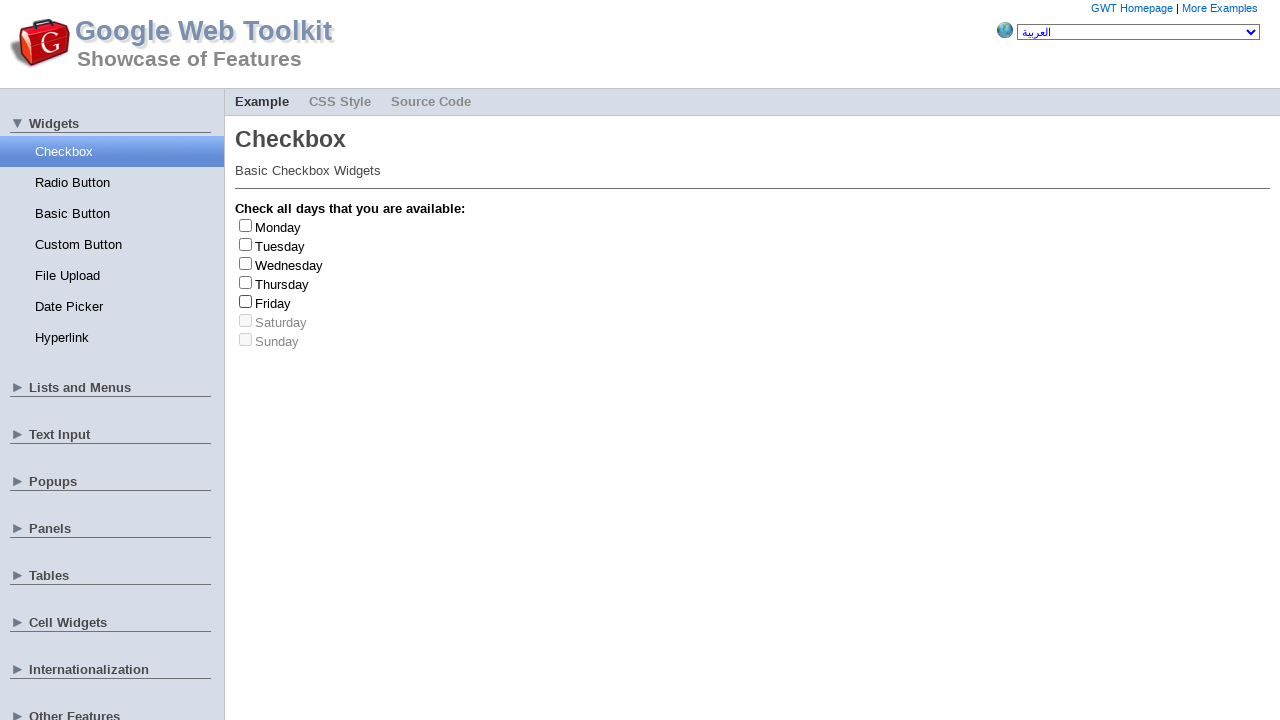

Retrieved input element for random checkbox (index 2)
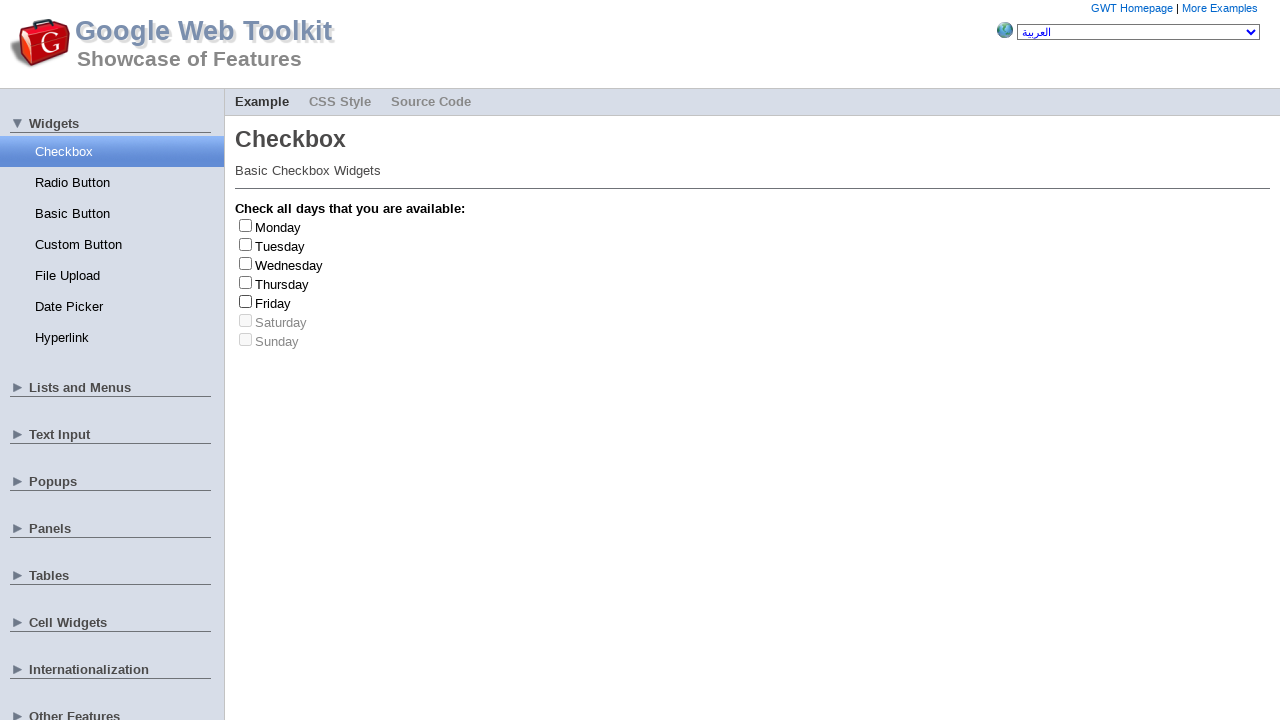

Clicked checkbox at index 2 to check it
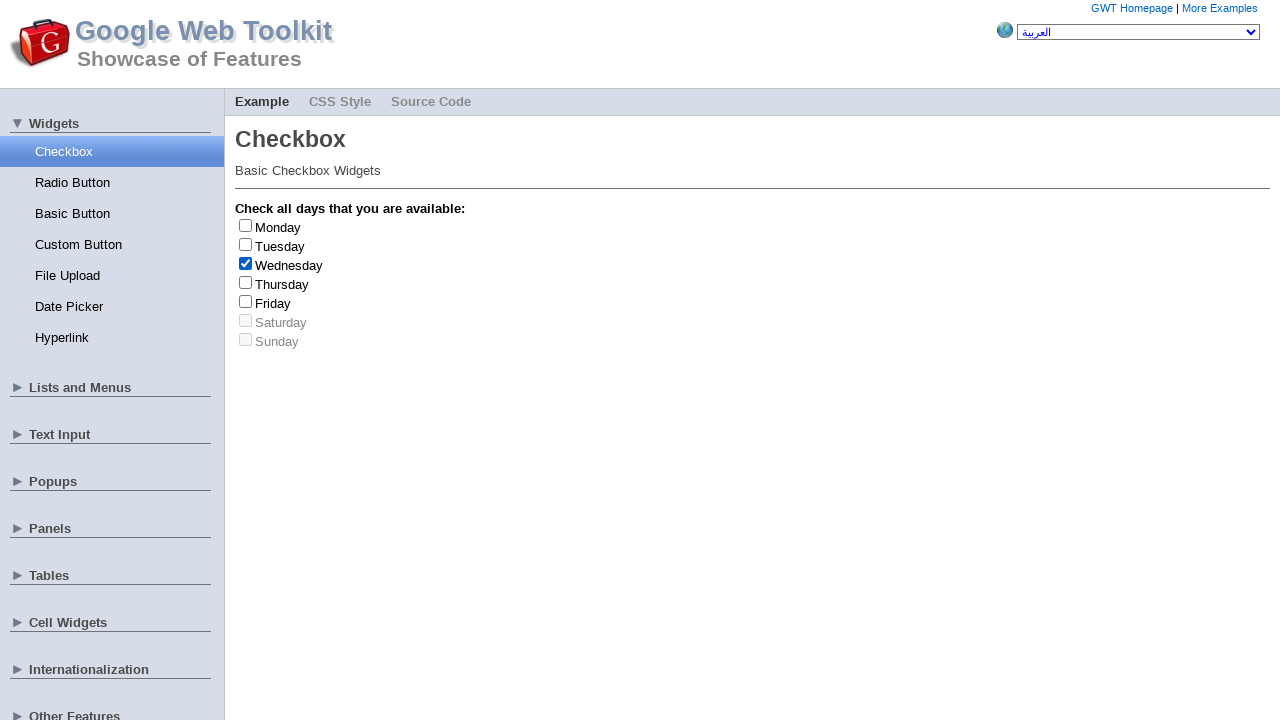

Retrieved checkbox text: 'Wednesday'
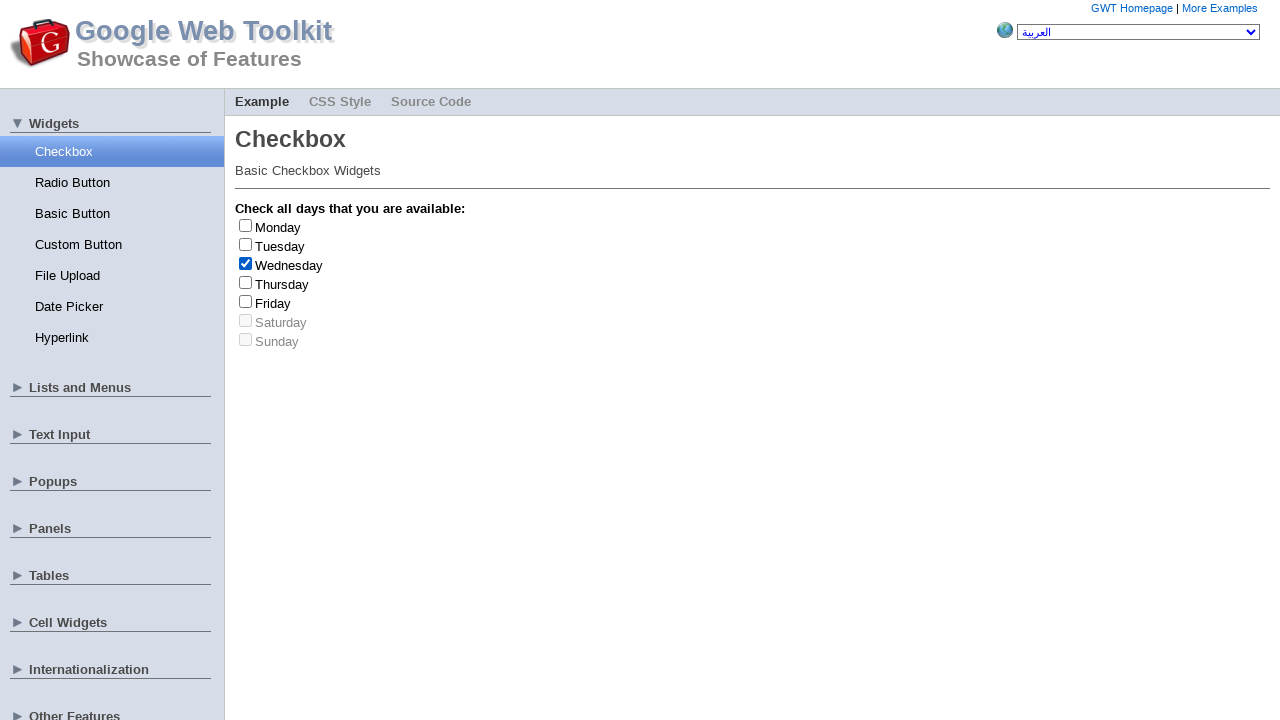

Clicked checkbox at index 2 to uncheck it
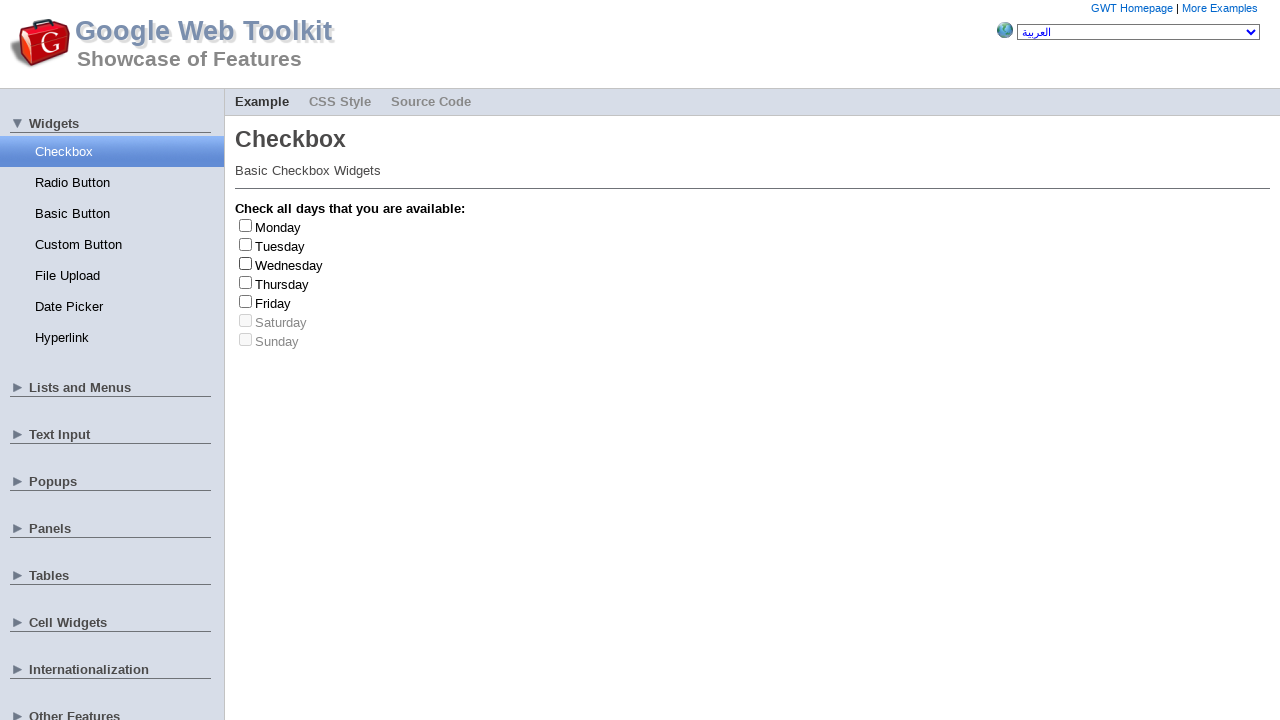

Retrieved input element for random checkbox (index 3)
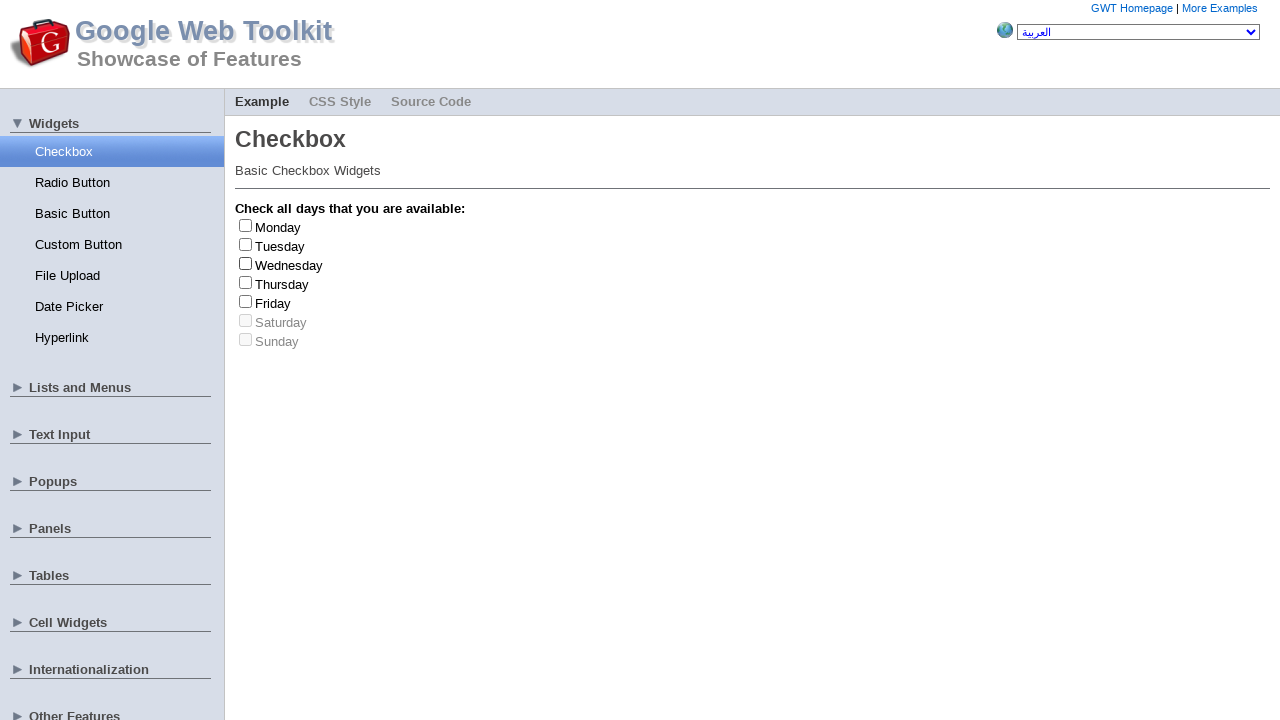

Clicked checkbox at index 3 to check it
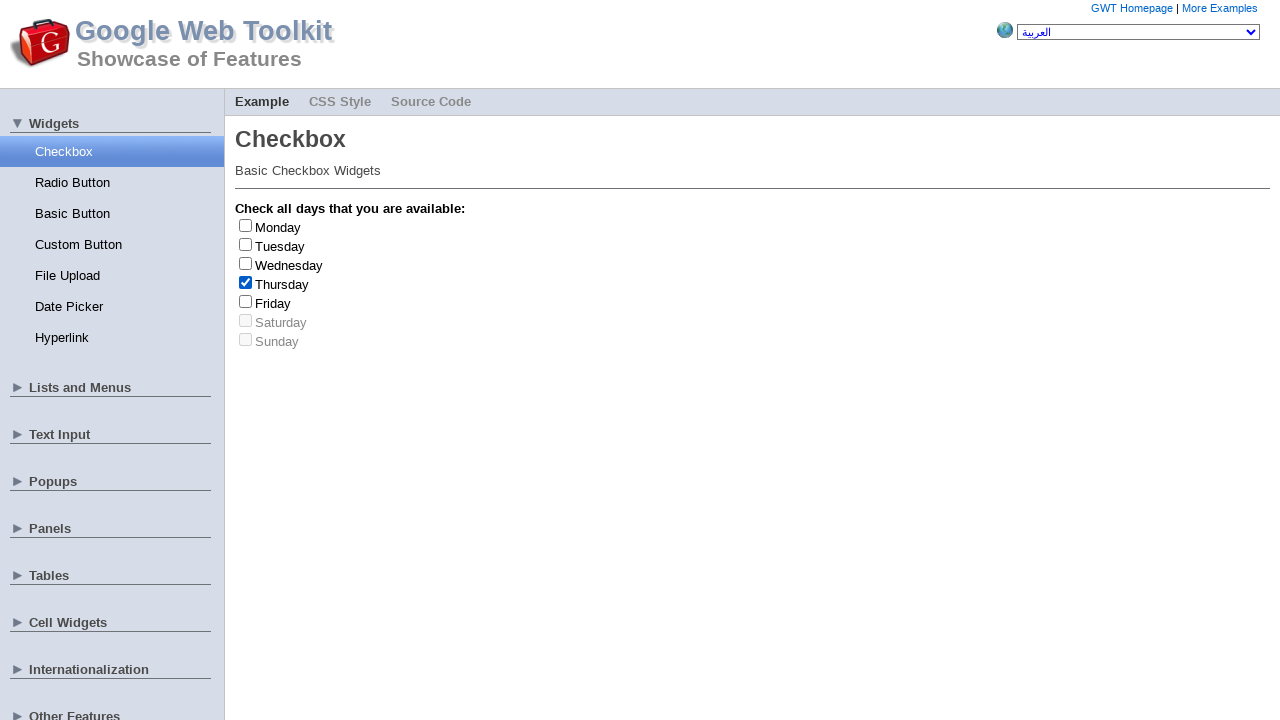

Retrieved checkbox text: 'Thursday'
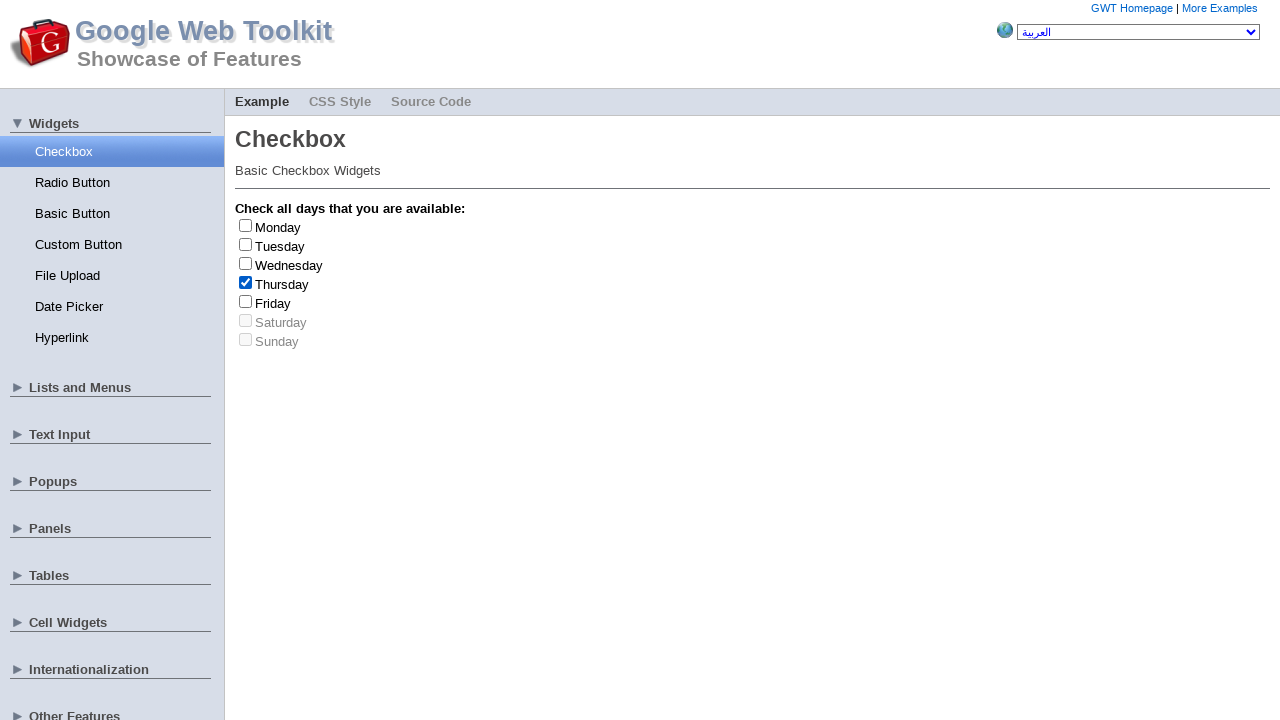

Clicked checkbox at index 3 to uncheck it
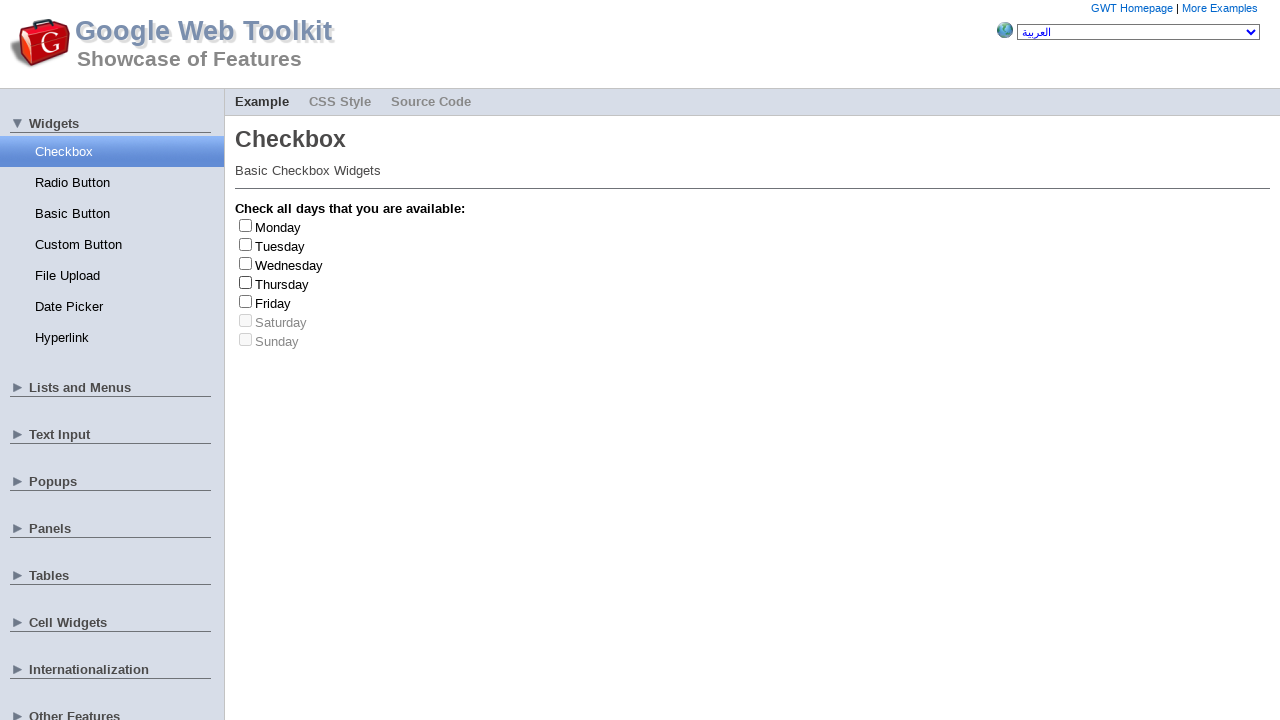

Retrieved input element for random checkbox (index 4)
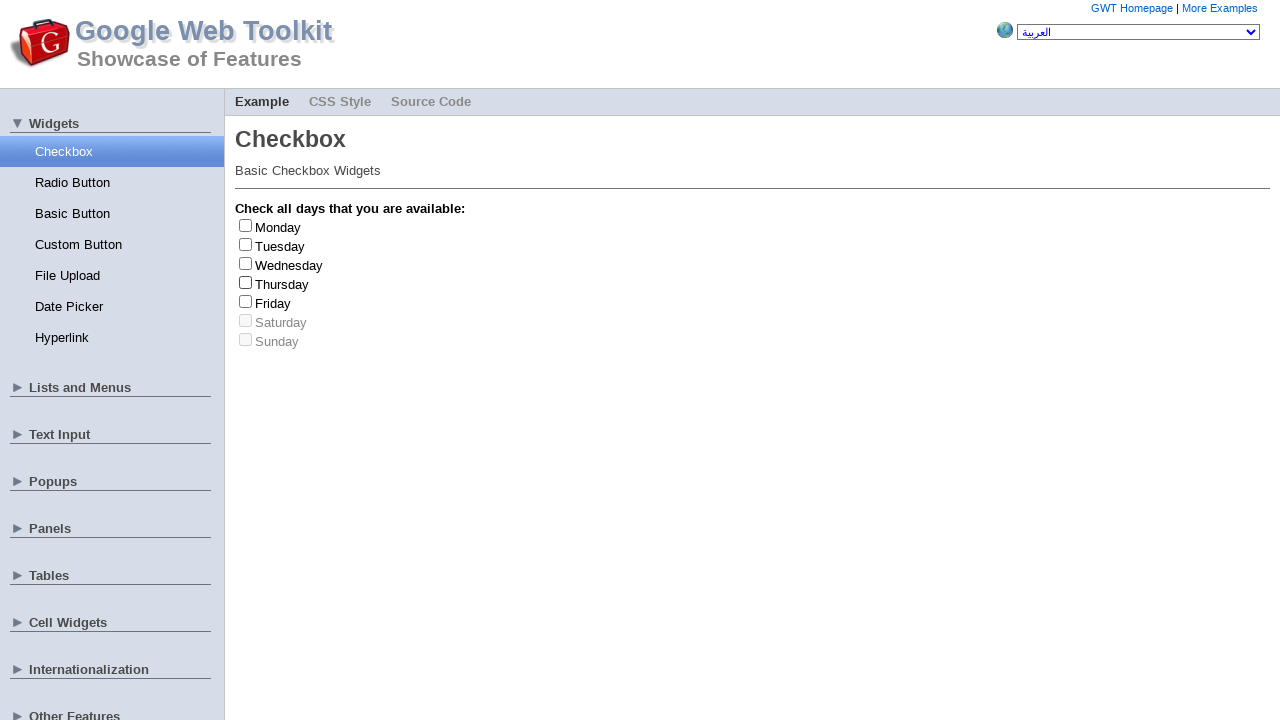

Clicked checkbox at index 4 to check it
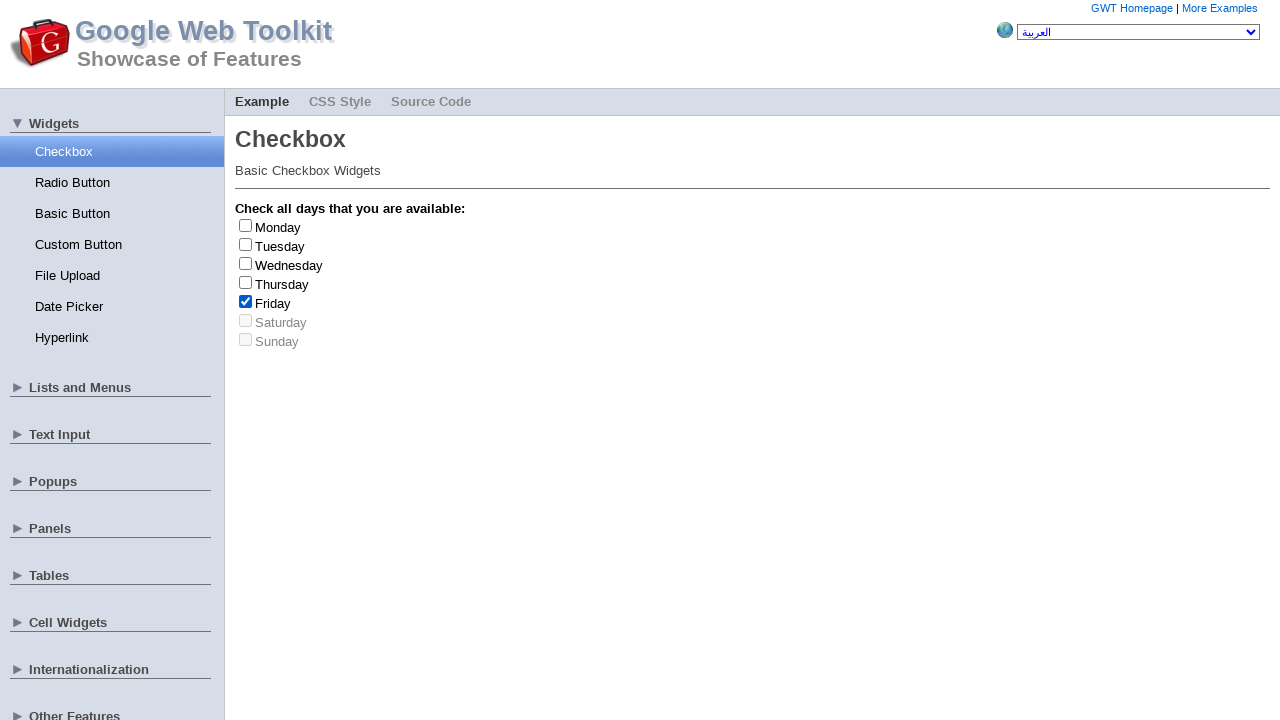

Retrieved checkbox text: 'Friday'
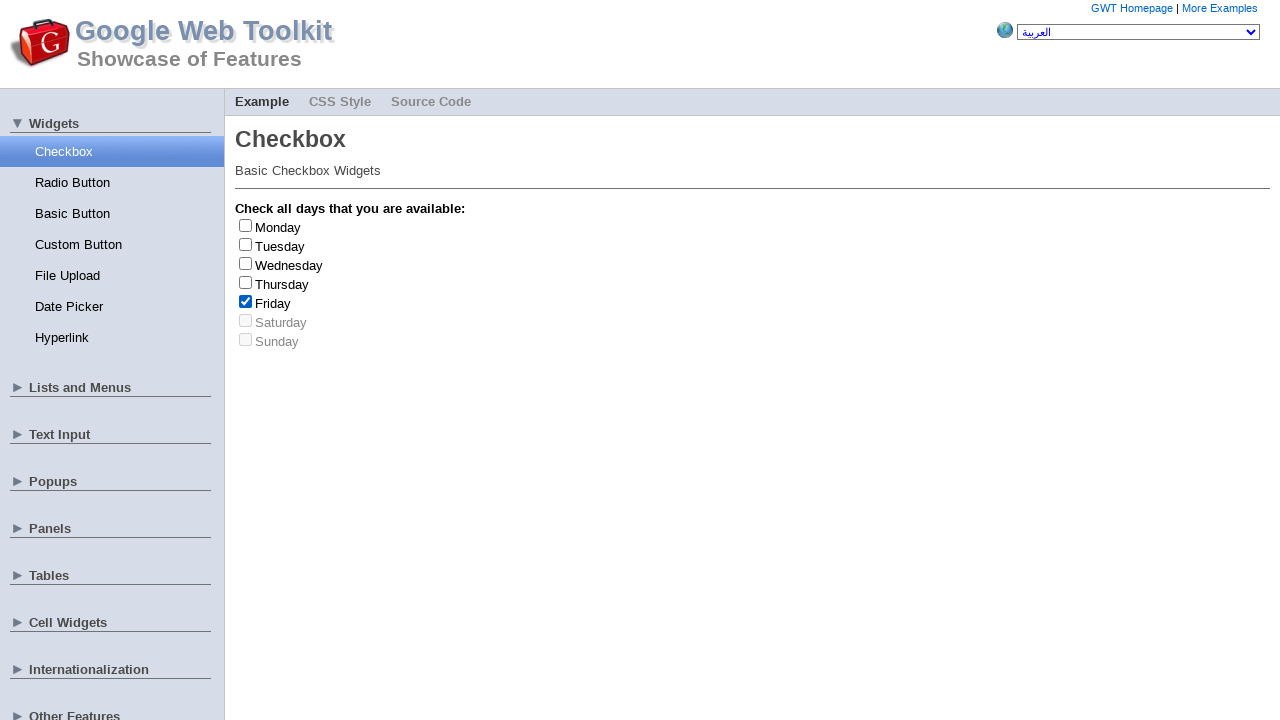

Clicked checkbox at index 4 to uncheck it
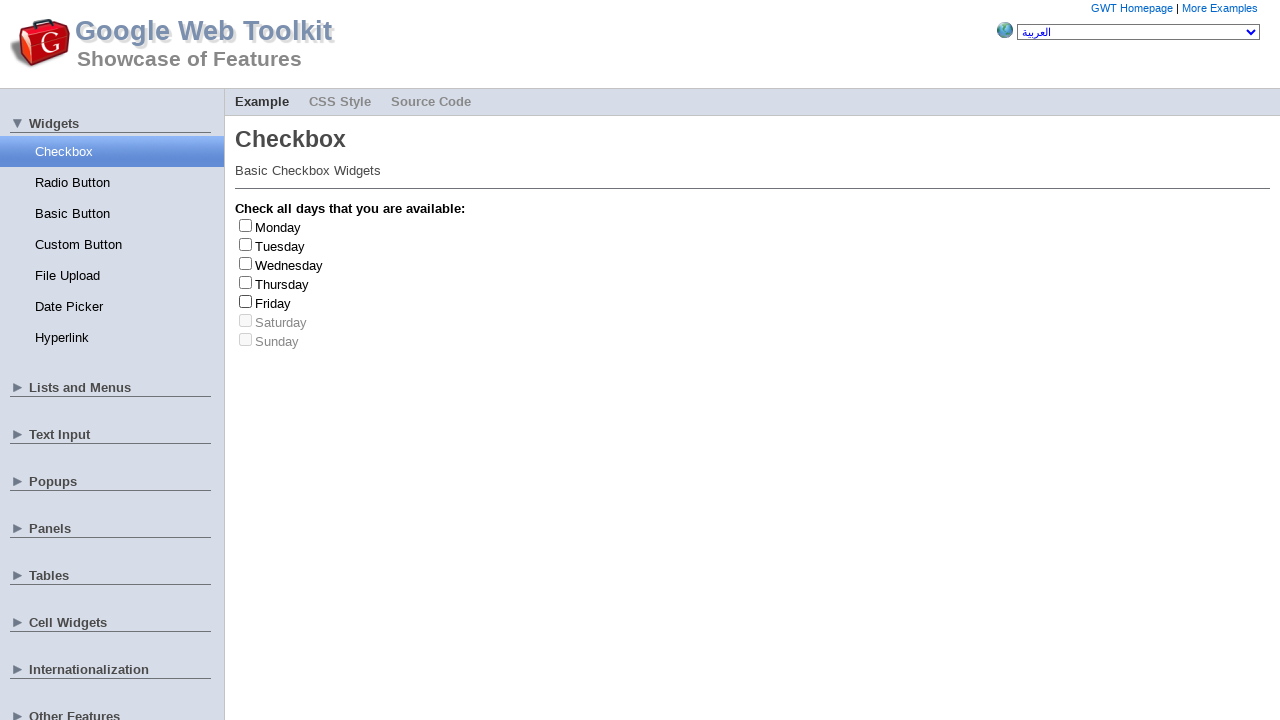

Friday checkbox interaction completed, incrementing counter
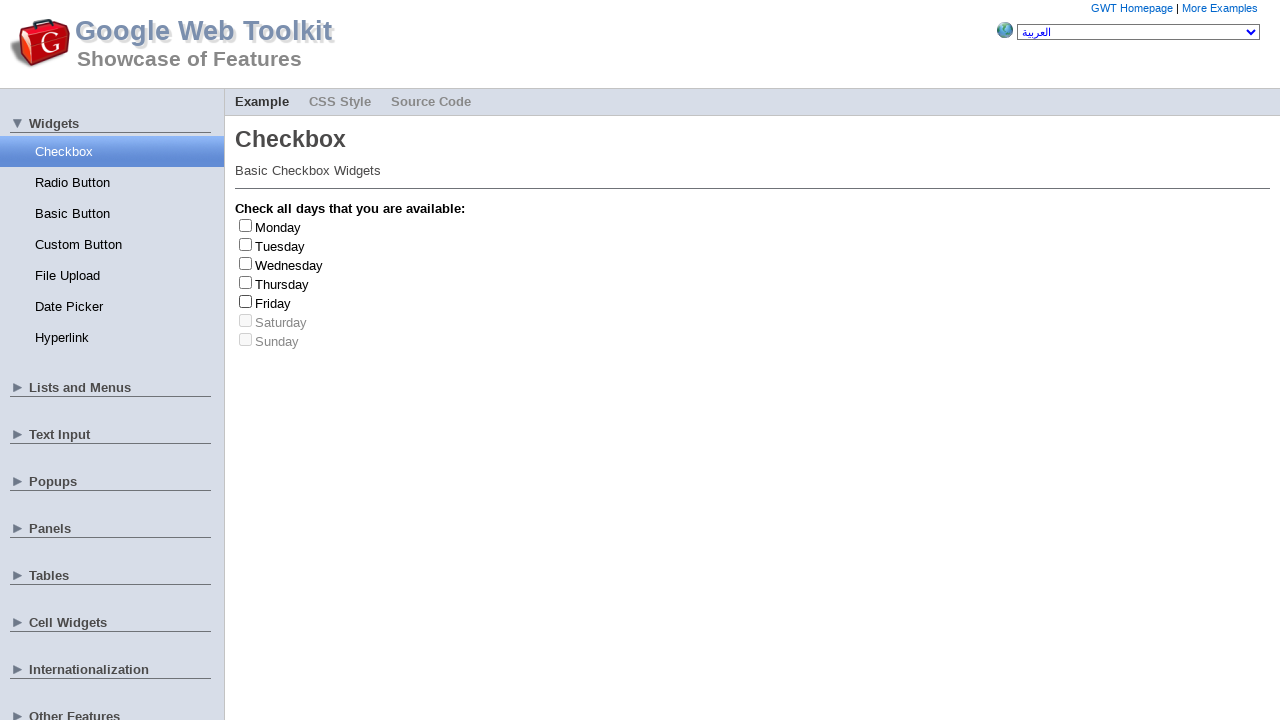

Retrieved input element for random checkbox (index 3)
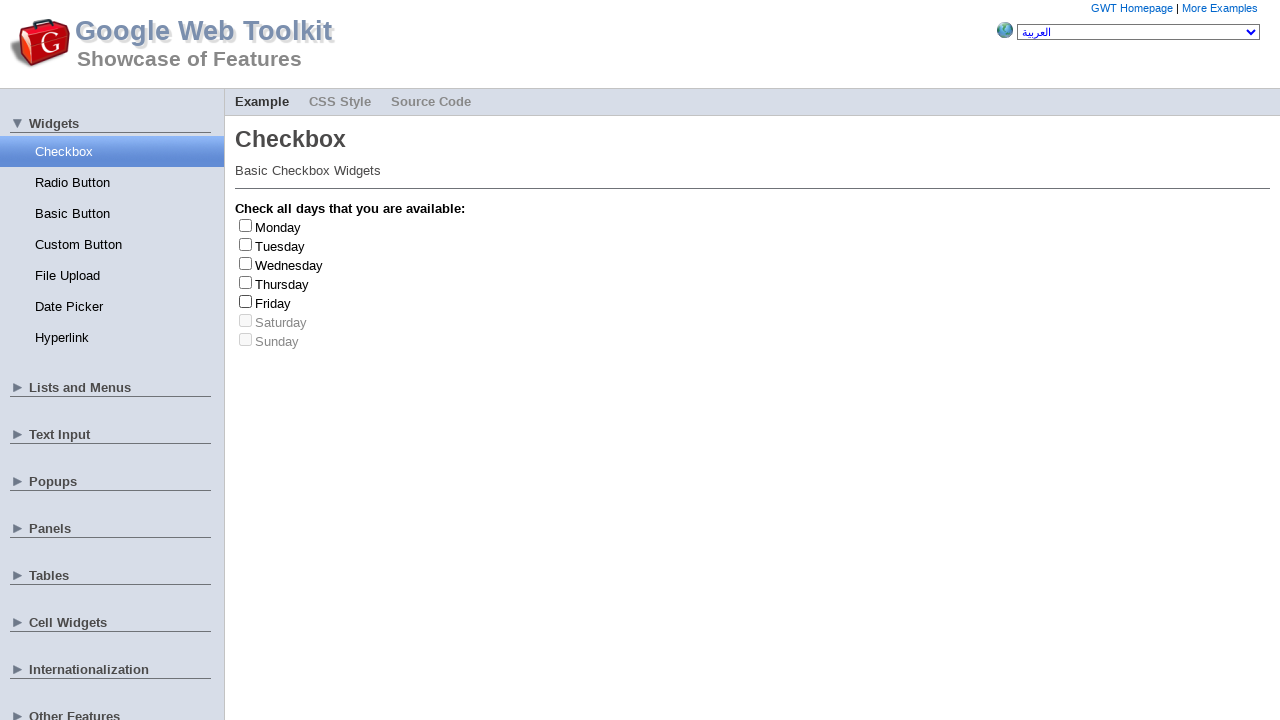

Clicked checkbox at index 3 to check it
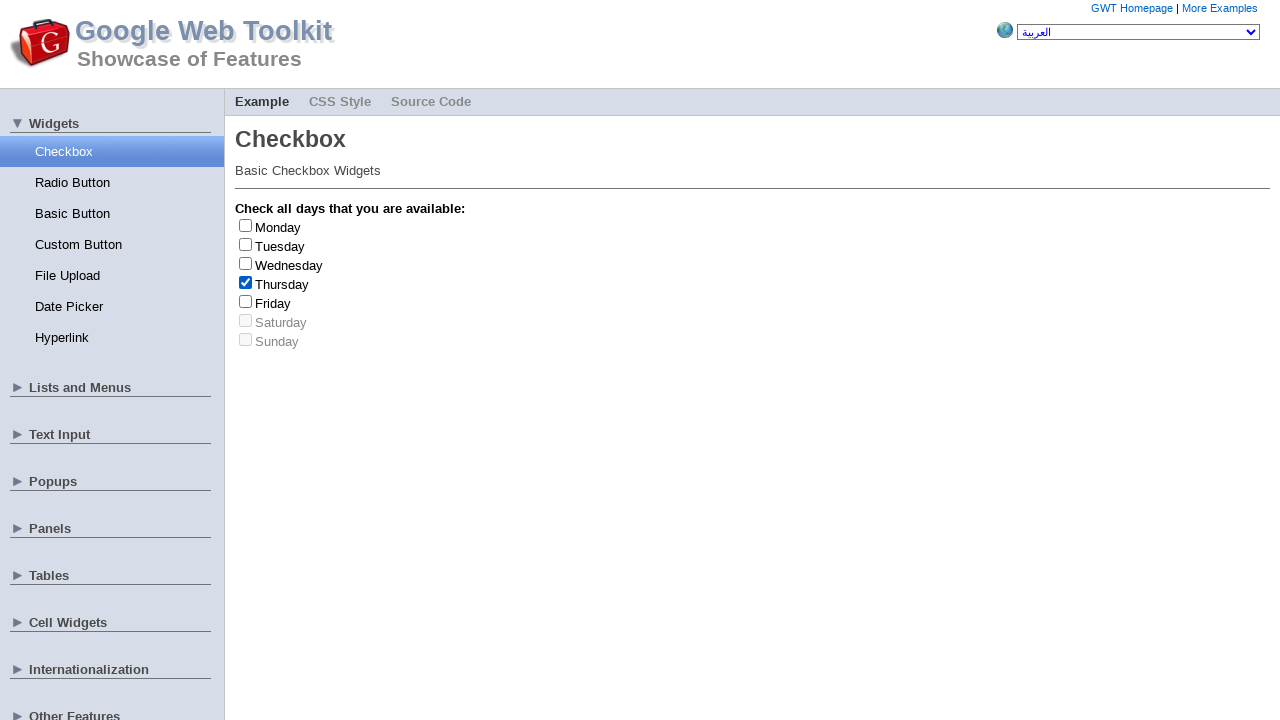

Retrieved checkbox text: 'Thursday'
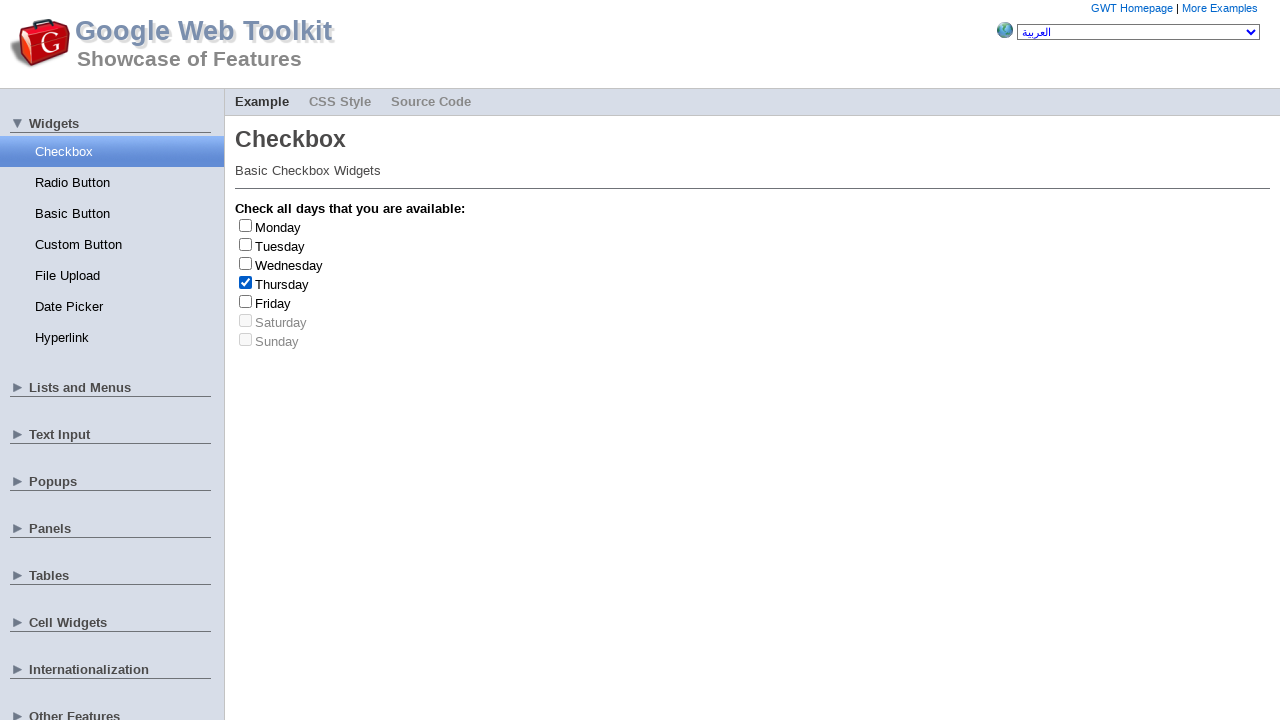

Clicked checkbox at index 3 to uncheck it
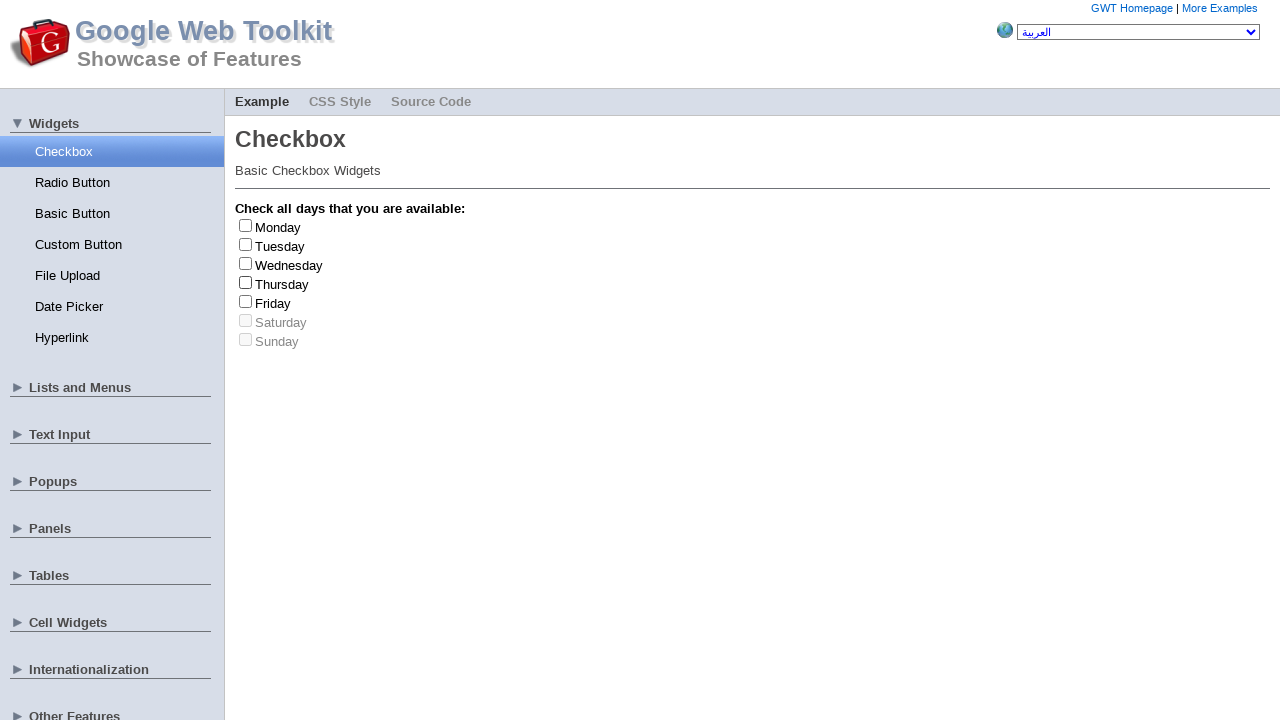

Retrieved input element for random checkbox (index 1)
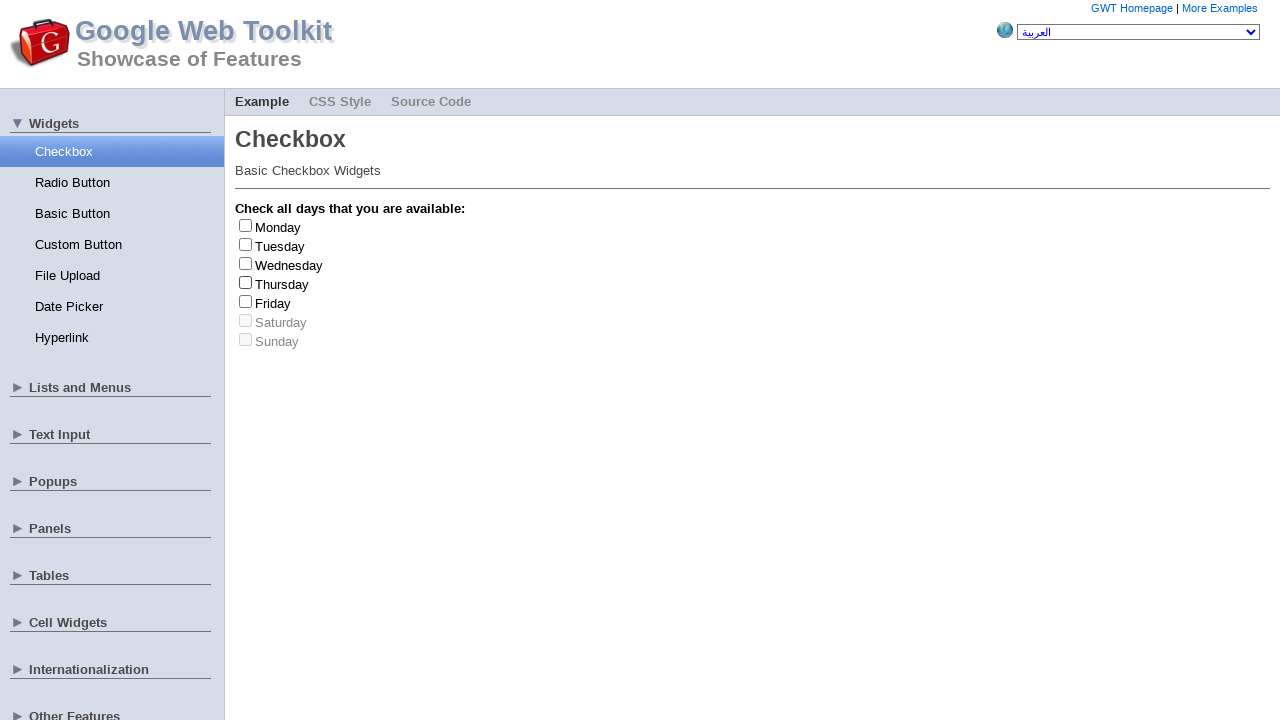

Clicked checkbox at index 1 to check it
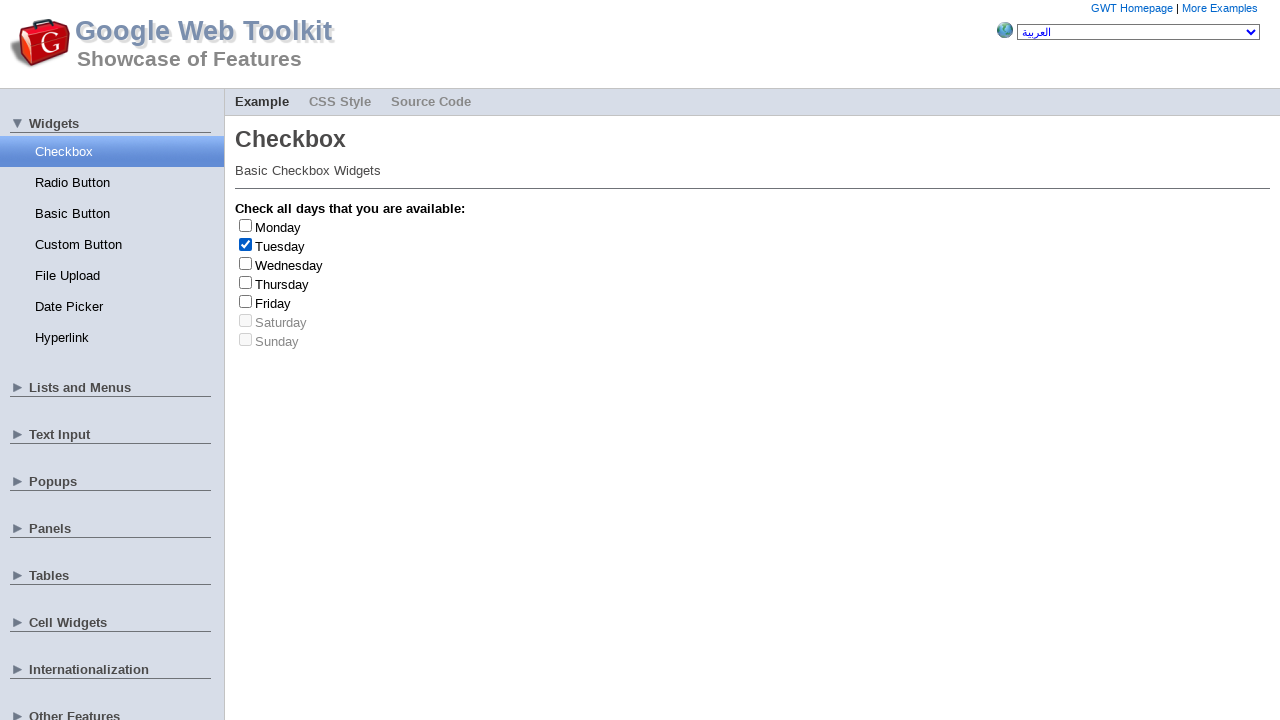

Retrieved checkbox text: 'Tuesday'
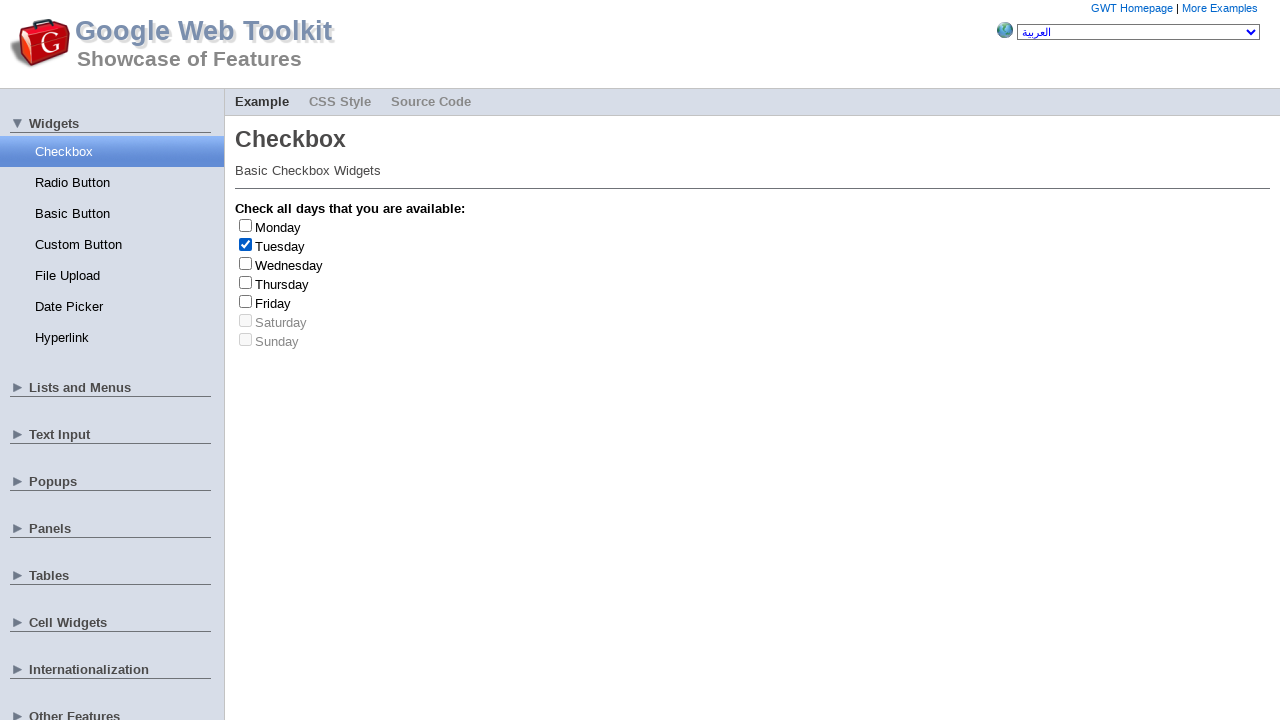

Clicked checkbox at index 1 to uncheck it
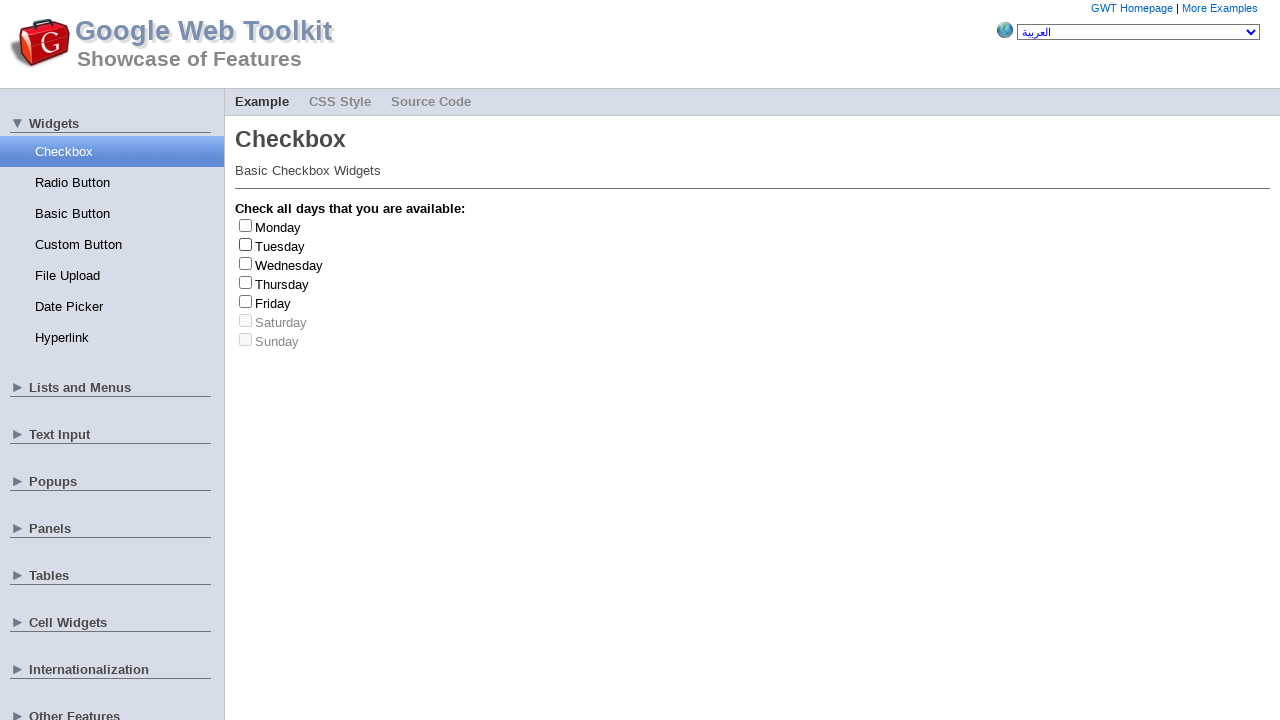

Retrieved input element for random checkbox (index 4)
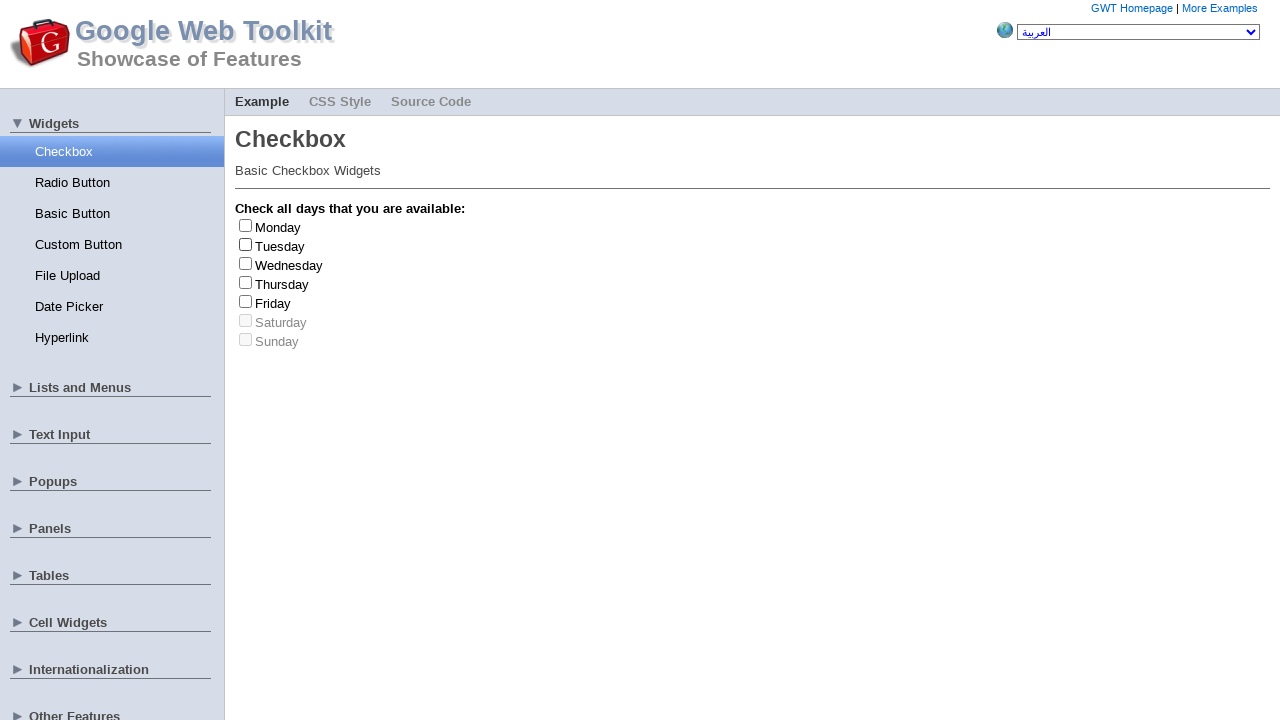

Clicked checkbox at index 4 to check it
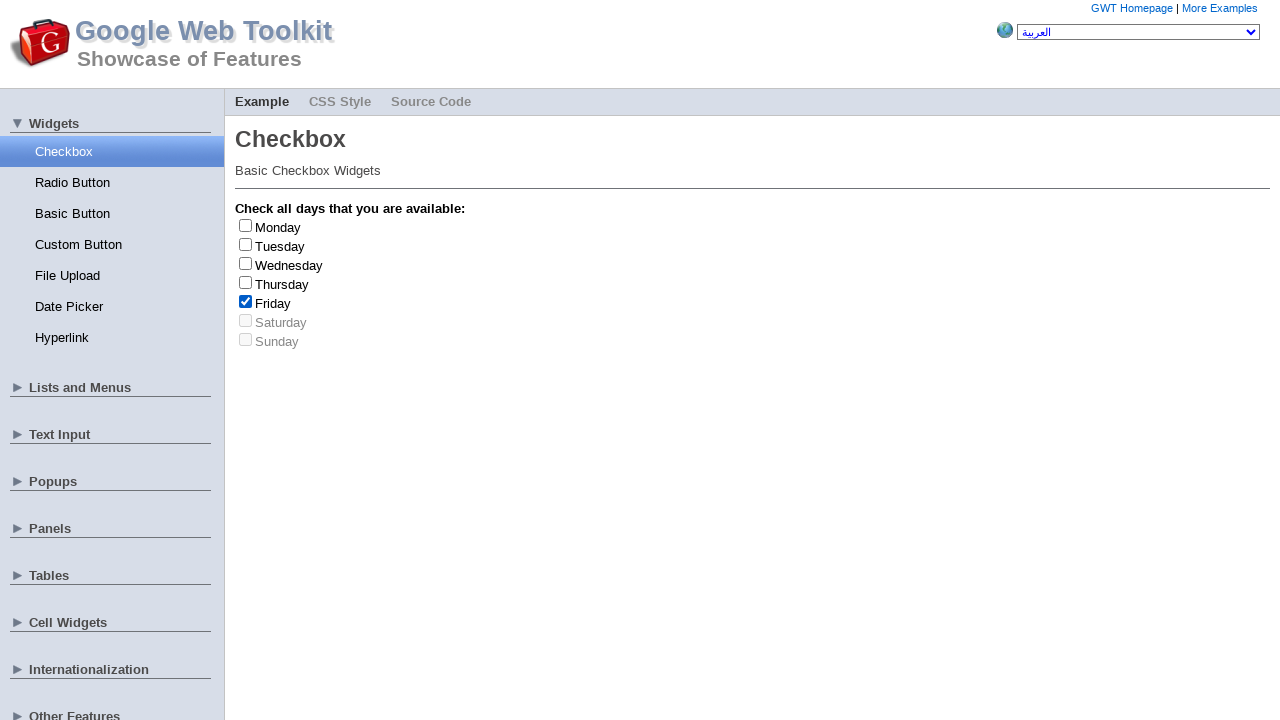

Retrieved checkbox text: 'Friday'
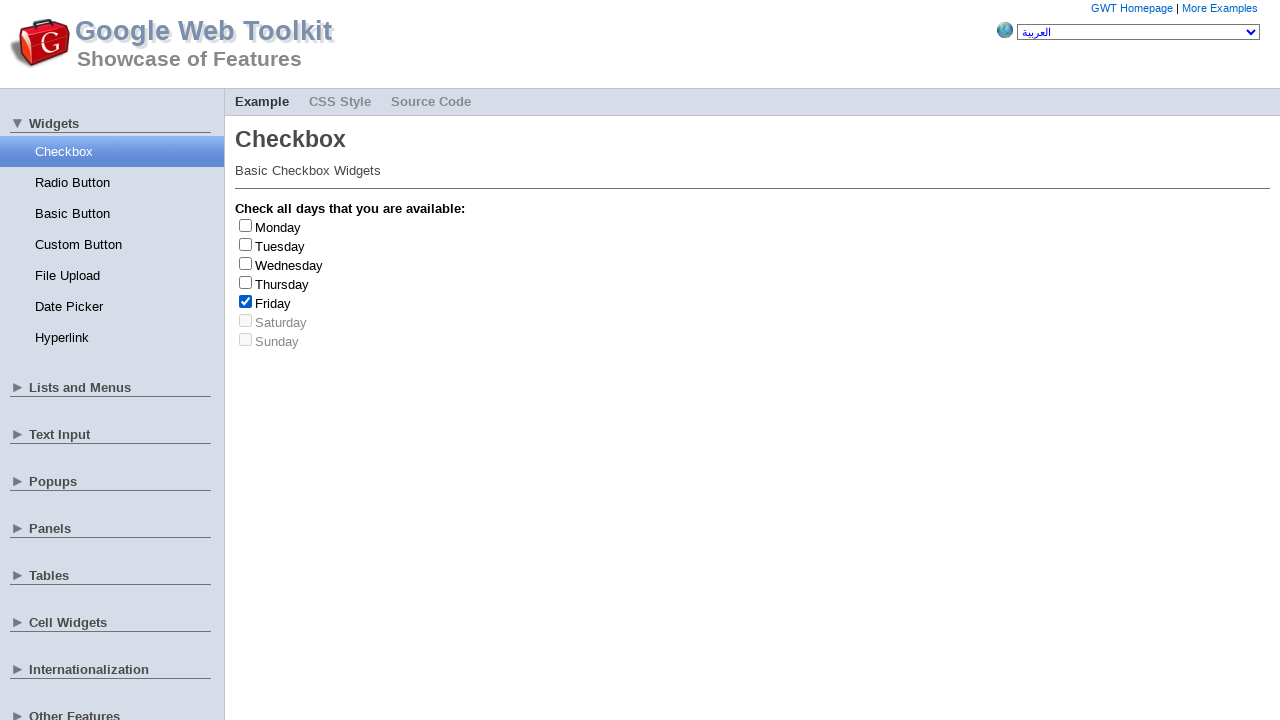

Clicked checkbox at index 4 to uncheck it
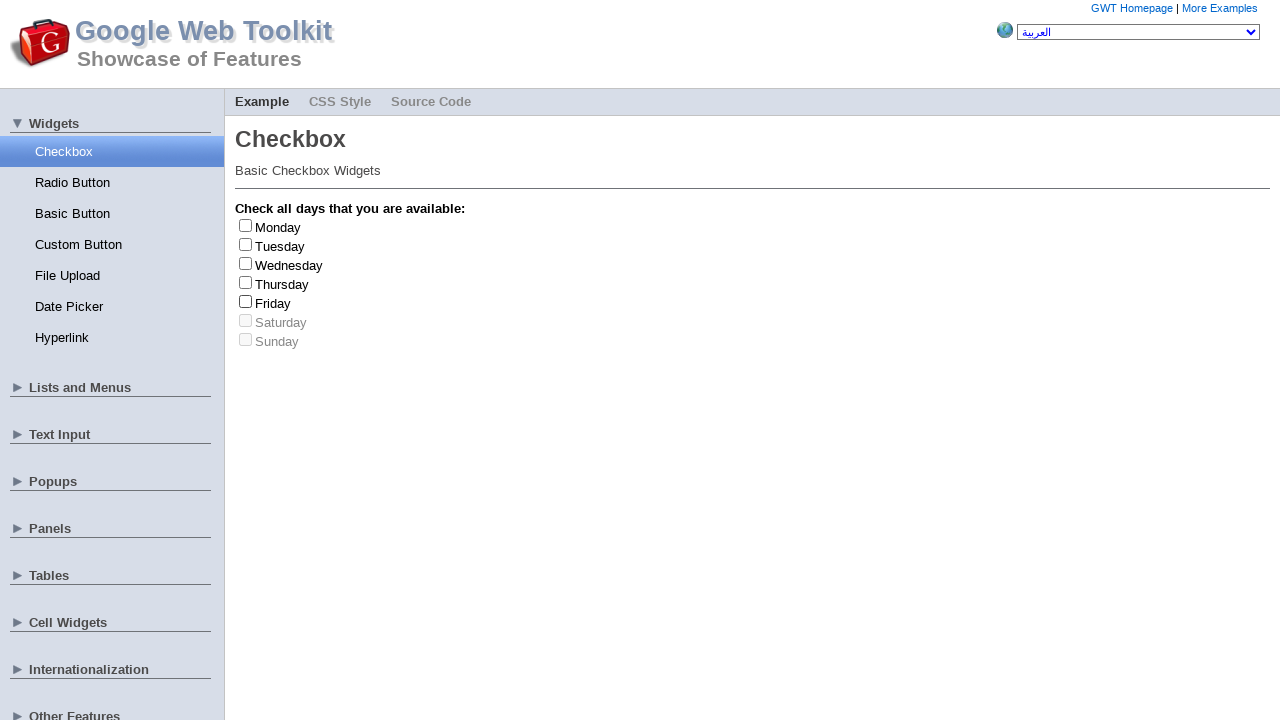

Friday checkbox interaction completed, incrementing counter
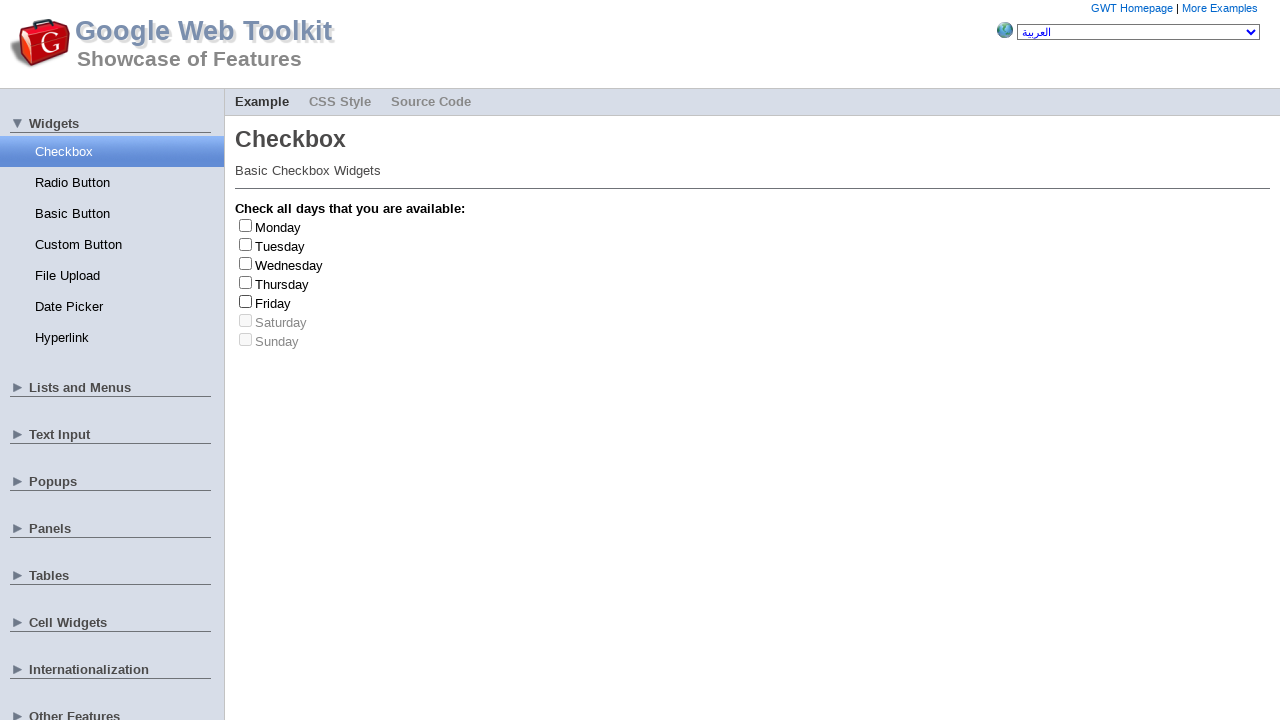

Test completed: randomly selected and deselected 3 Friday checkboxes
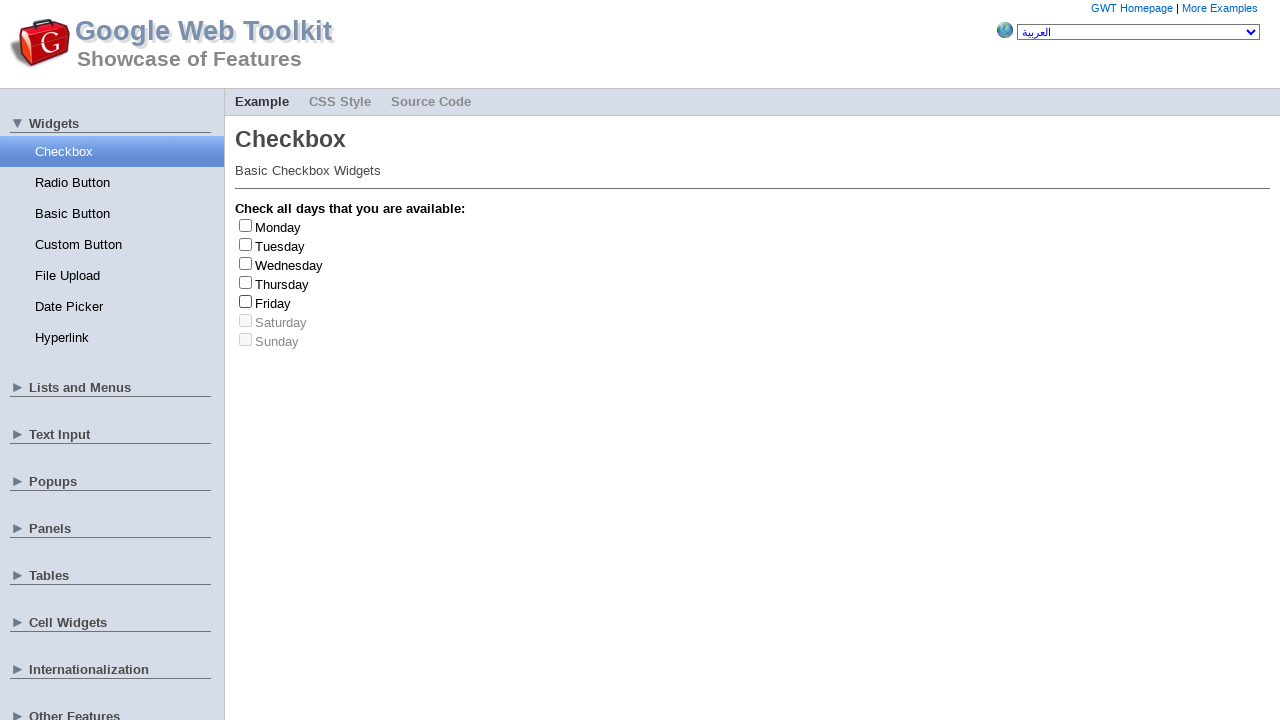

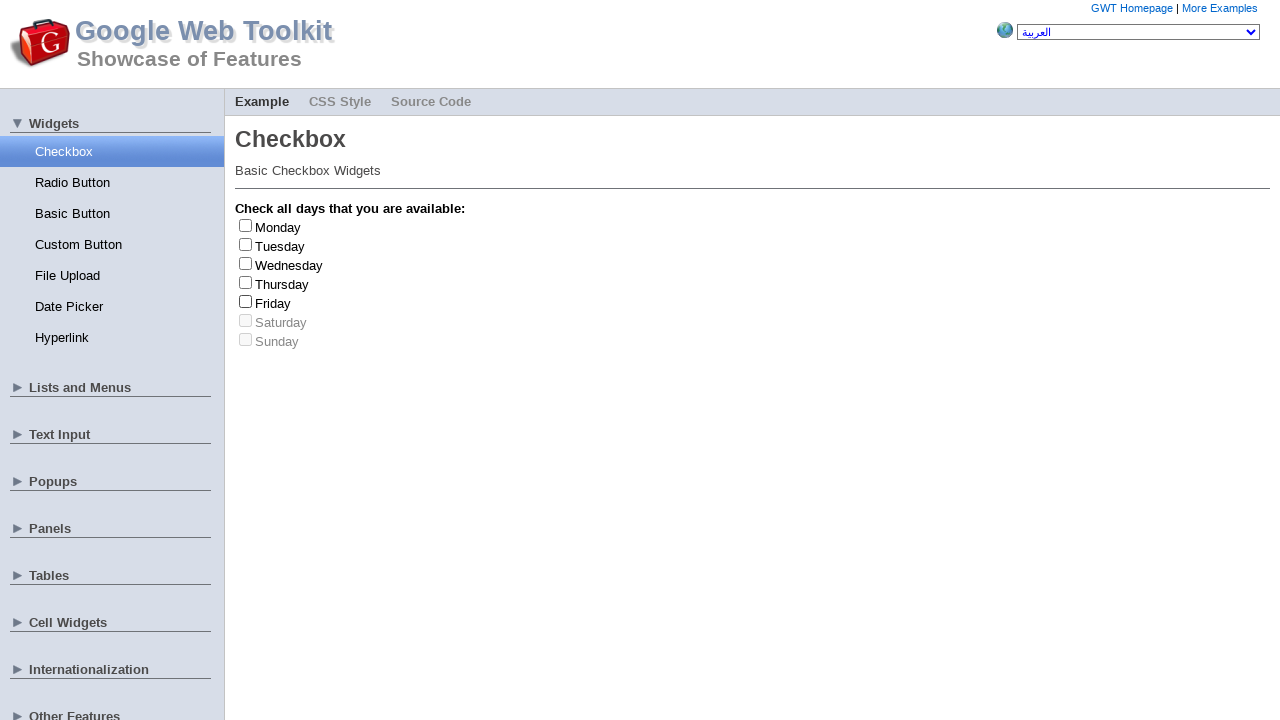